Empties the cart by clicking delete on all items, then attempts checkout to verify it should not succeed with an empty cart

Starting URL: https://www.demoblaze.com/cart.html

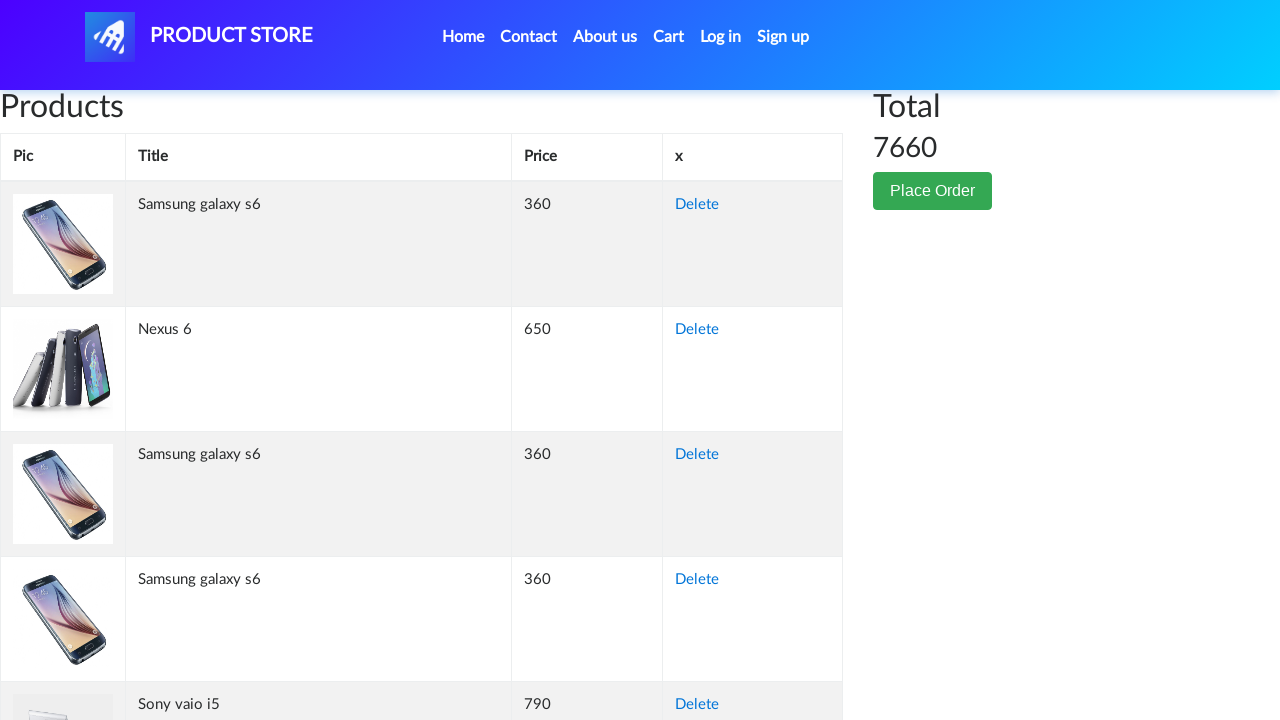

Clicked delete button to remove item from cart at (697, 205) on #tbodyid > tr > td:nth-child(4) > a >> nth=0
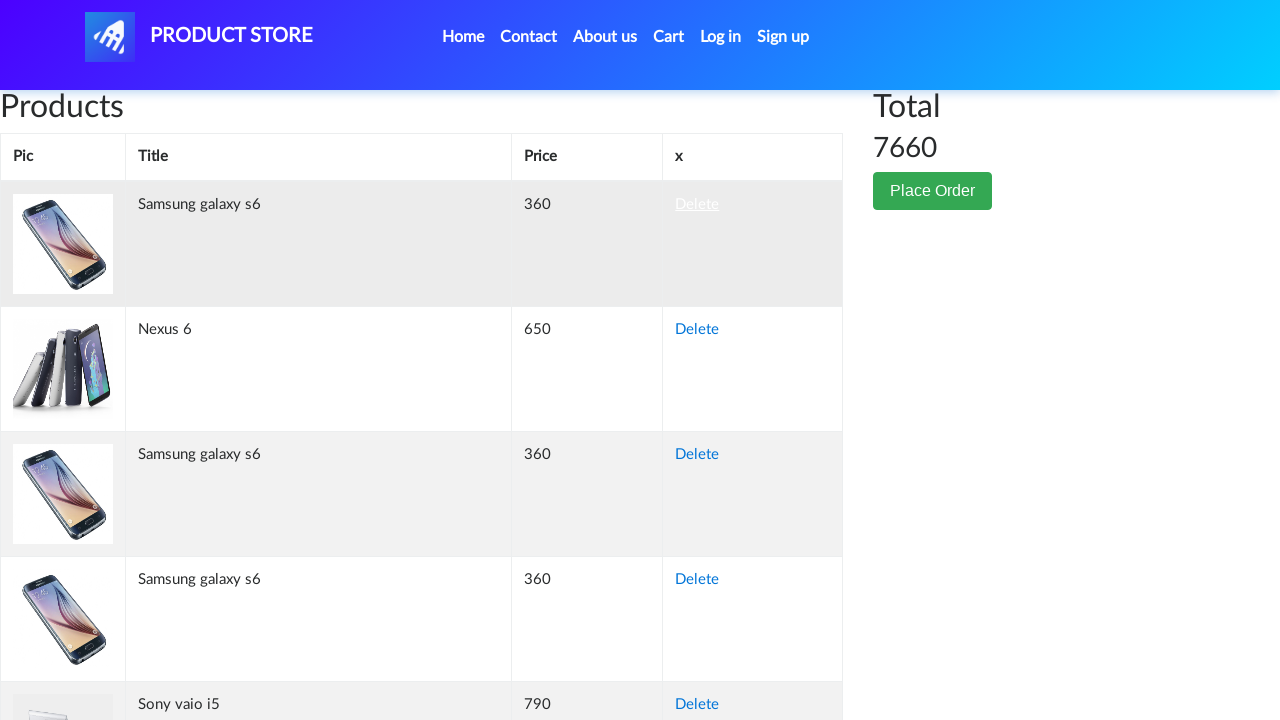

Waited for item removal to complete
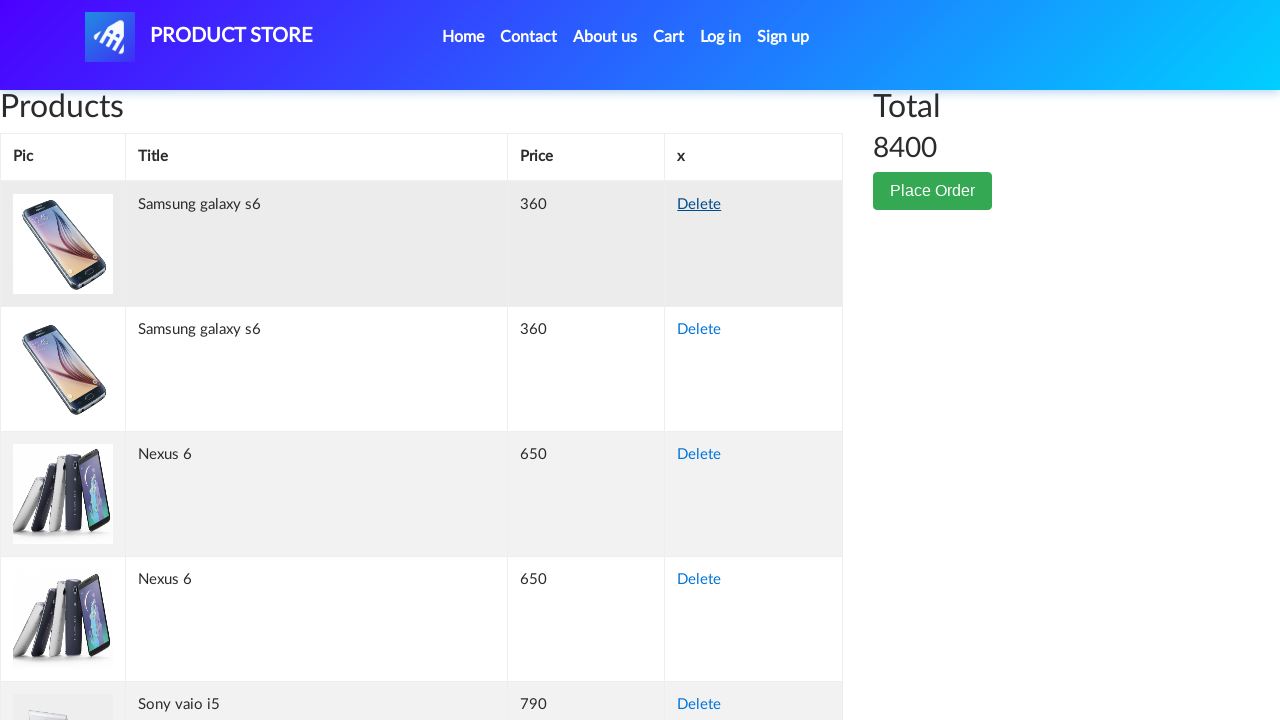

Clicked delete button to remove item from cart at (699, 205) on #tbodyid > tr > td:nth-child(4) > a >> nth=0
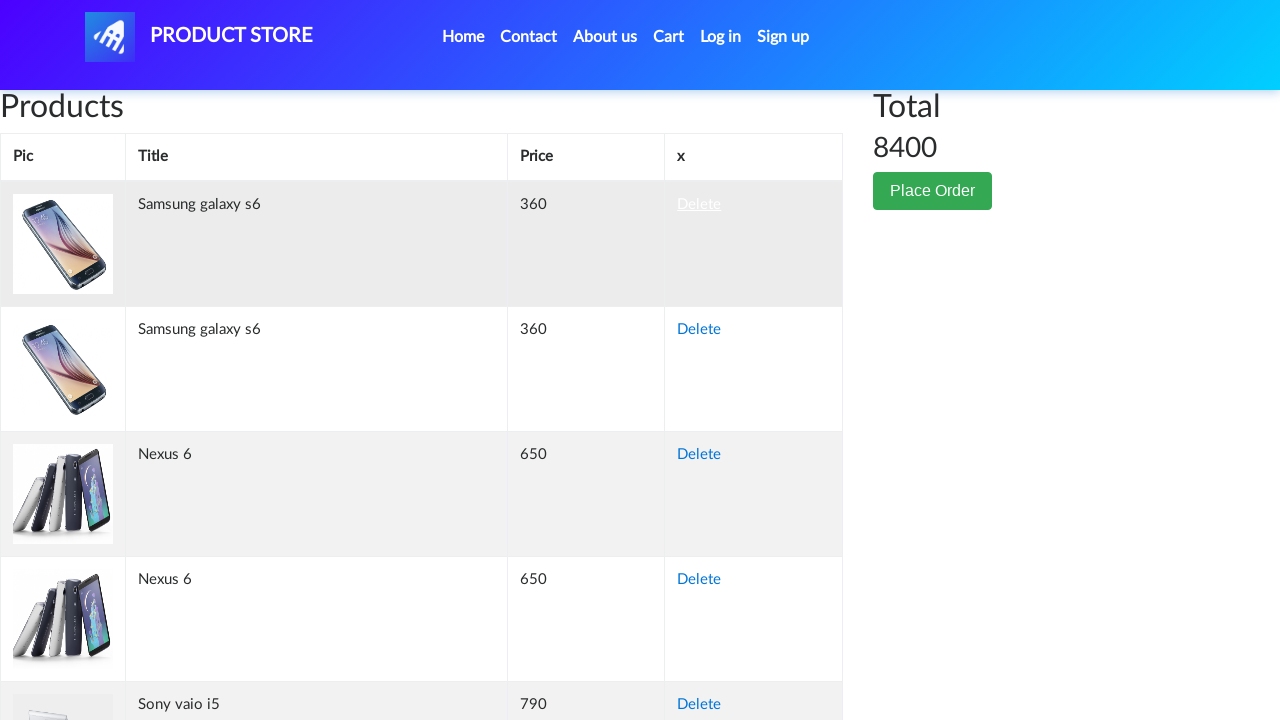

Waited for item removal to complete
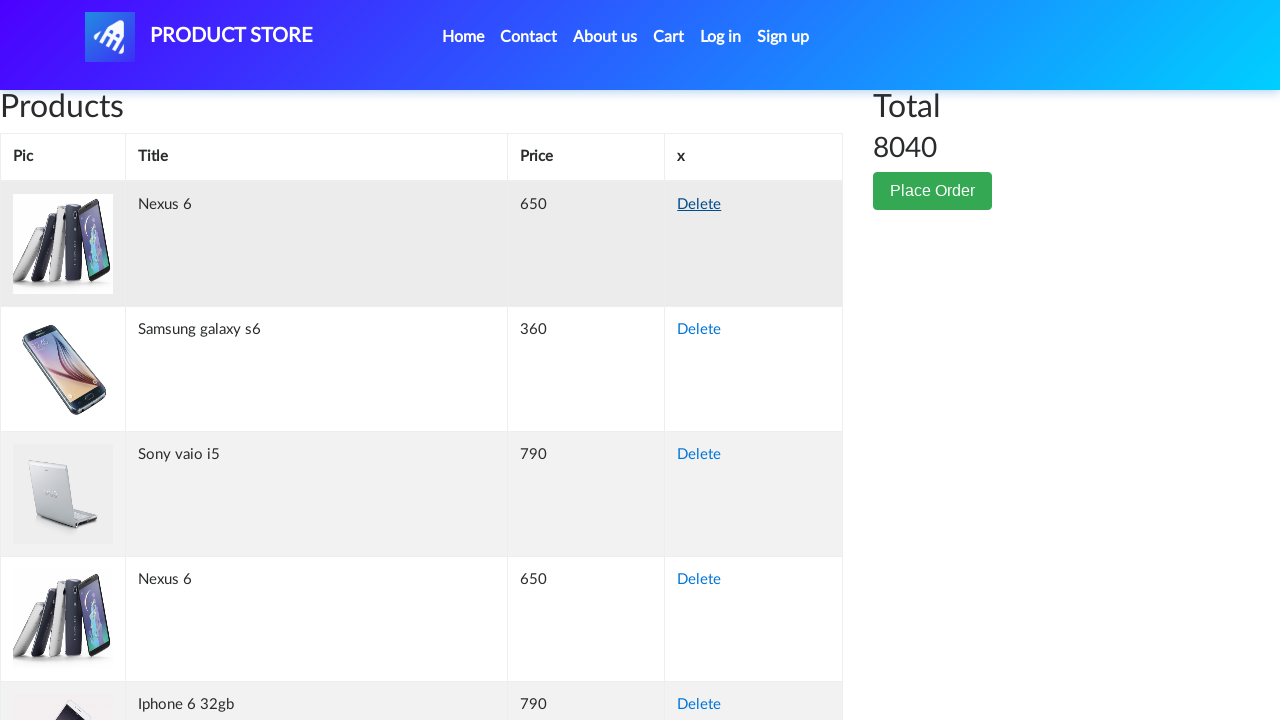

Clicked delete button to remove item from cart at (699, 205) on #tbodyid > tr > td:nth-child(4) > a >> nth=0
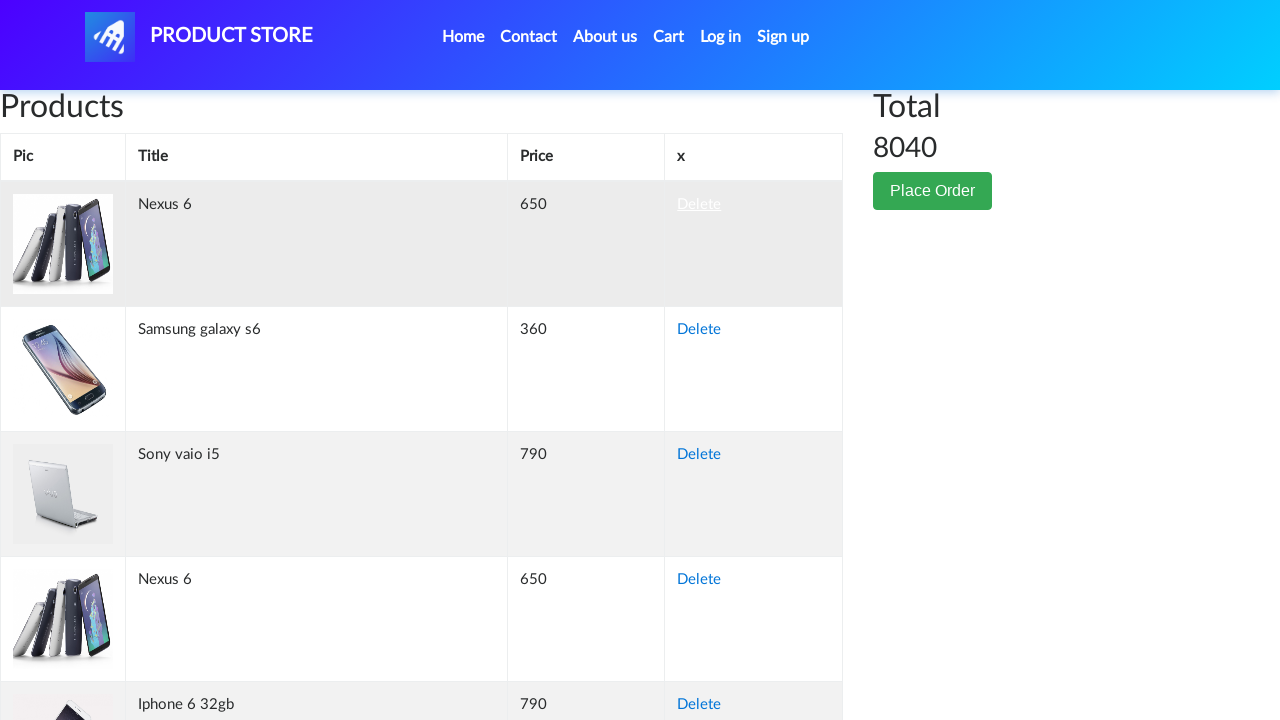

Waited for item removal to complete
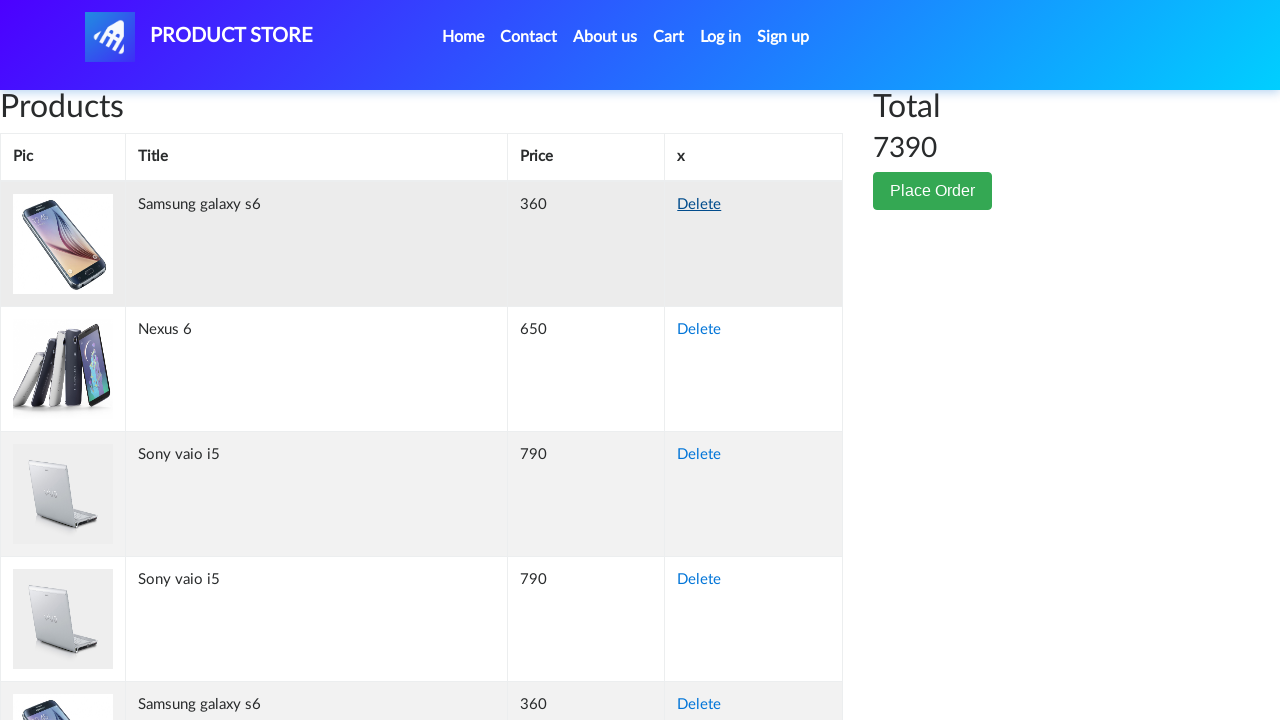

Clicked delete button to remove item from cart at (699, 205) on #tbodyid > tr > td:nth-child(4) > a >> nth=0
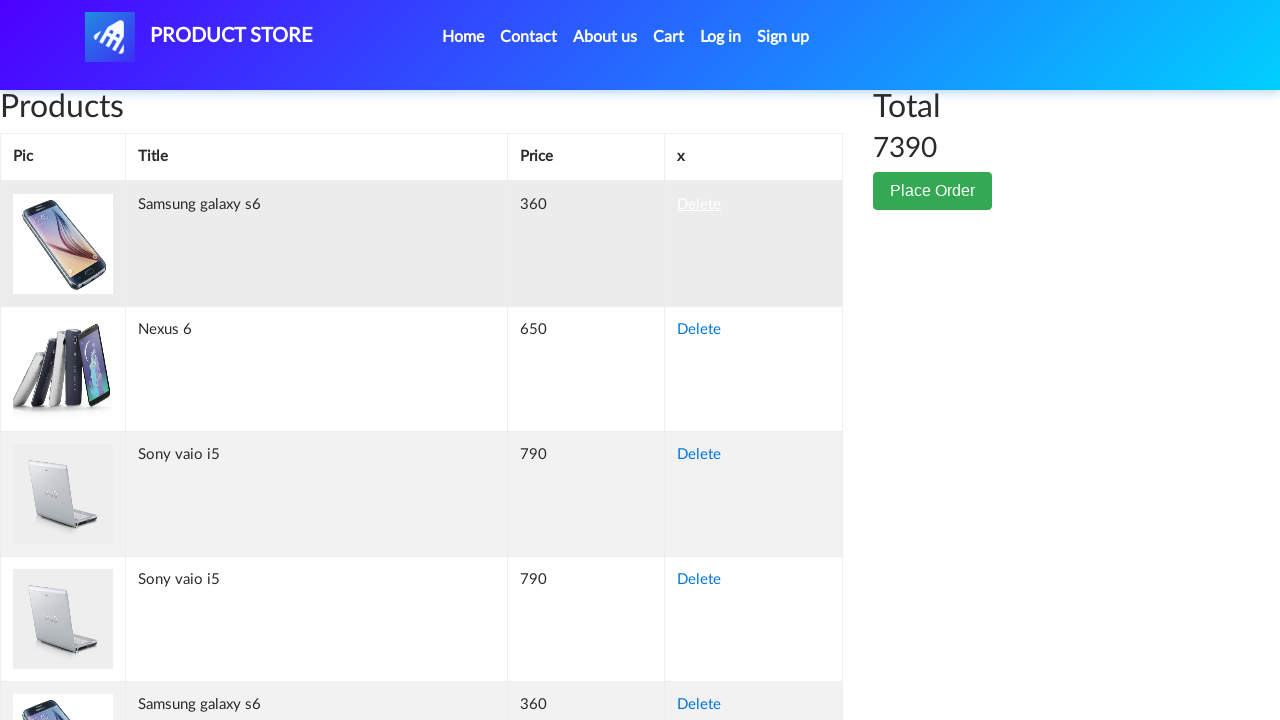

Waited for item removal to complete
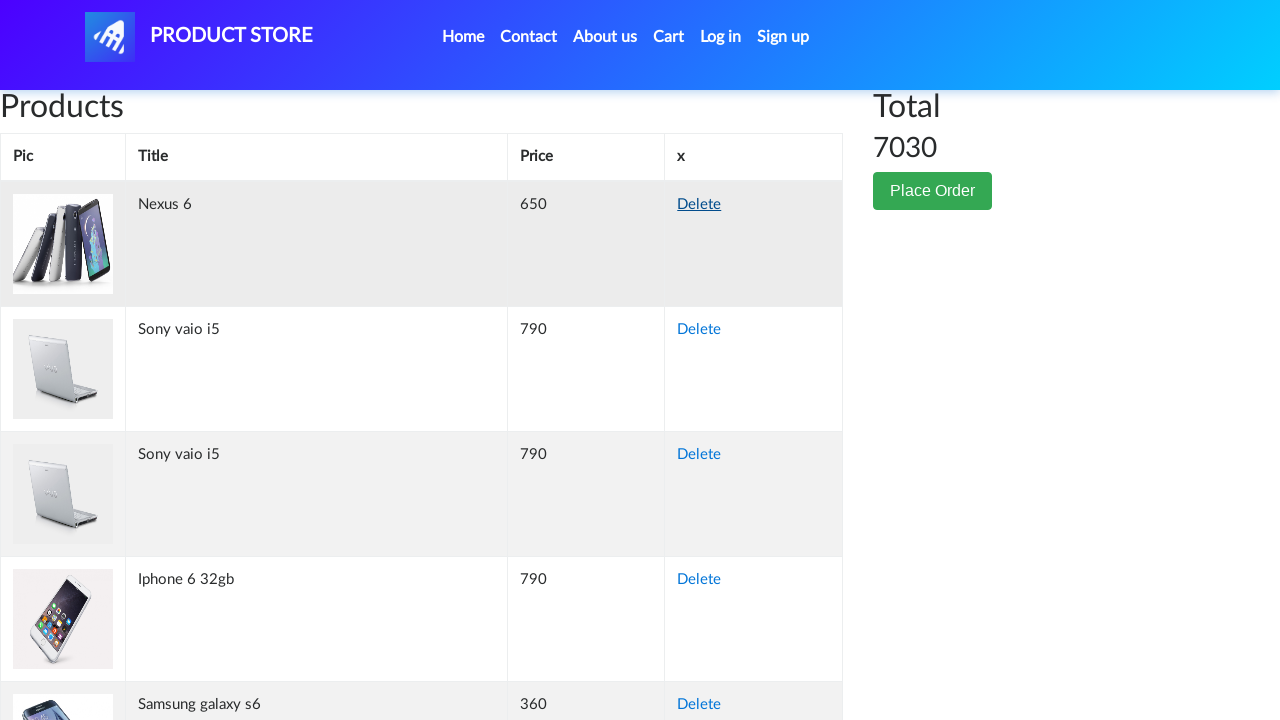

Clicked delete button to remove item from cart at (699, 205) on #tbodyid > tr > td:nth-child(4) > a >> nth=0
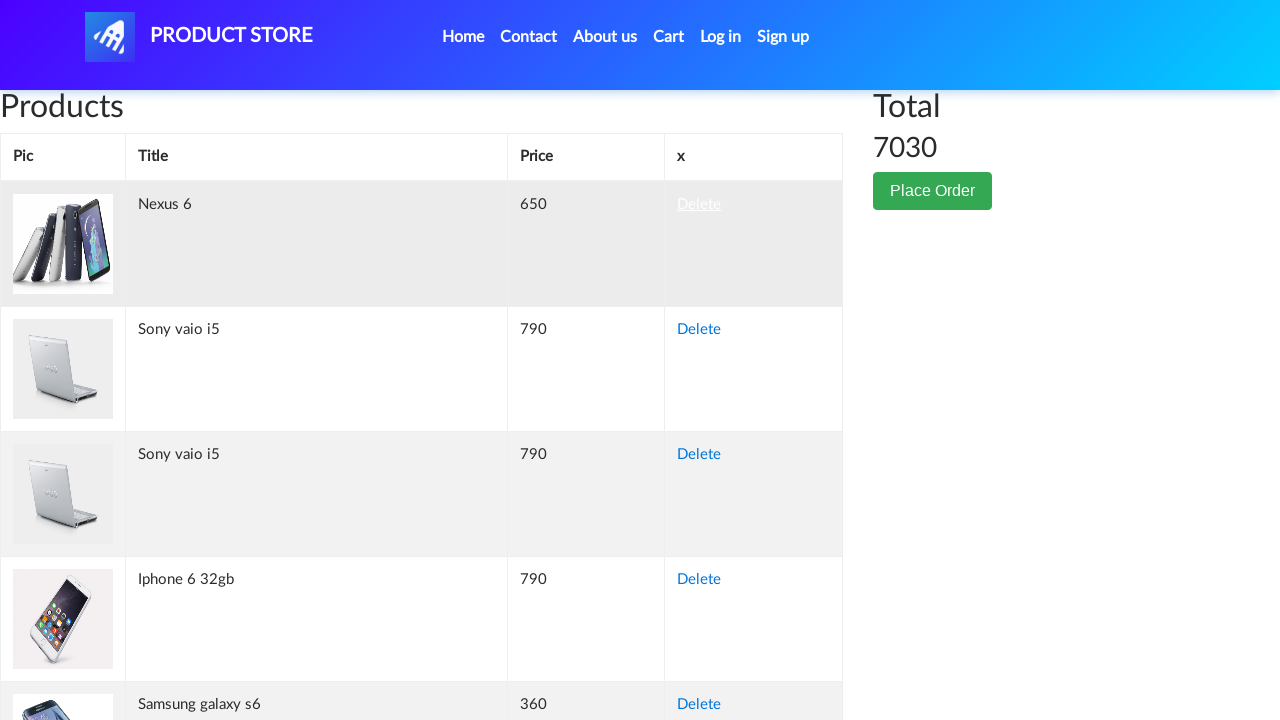

Waited for item removal to complete
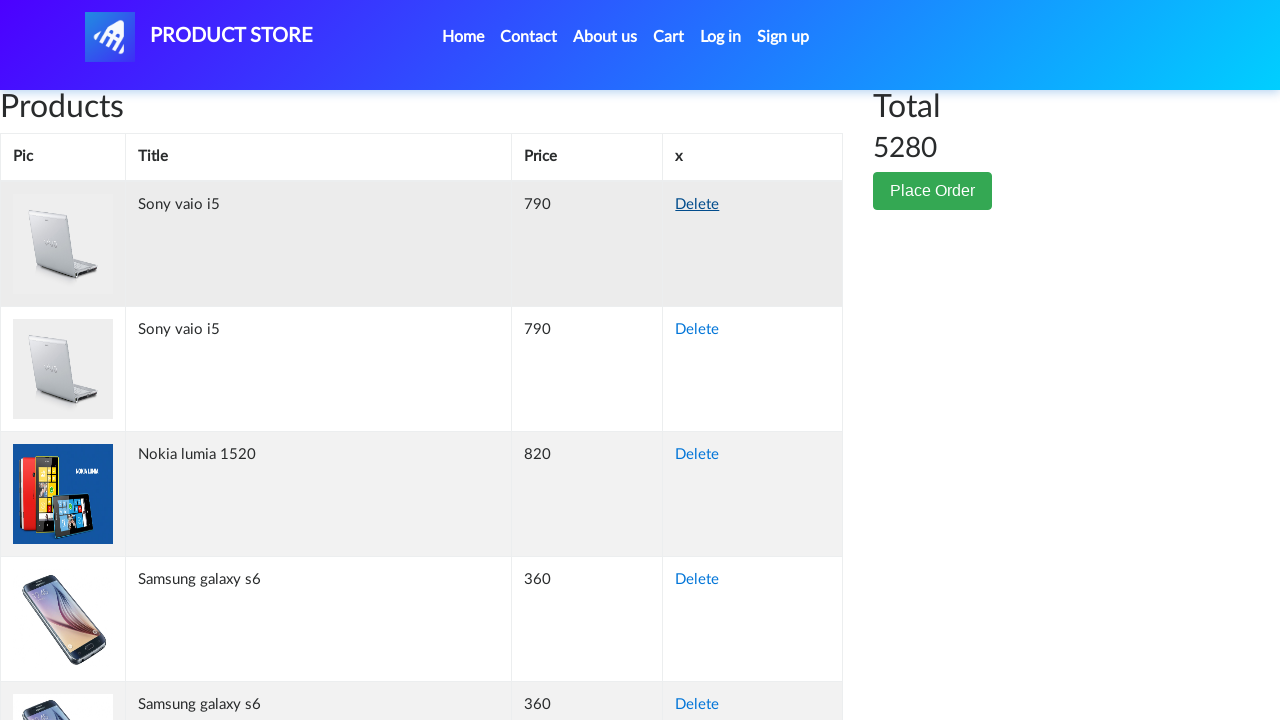

Clicked delete button to remove item from cart at (697, 205) on #tbodyid > tr > td:nth-child(4) > a >> nth=0
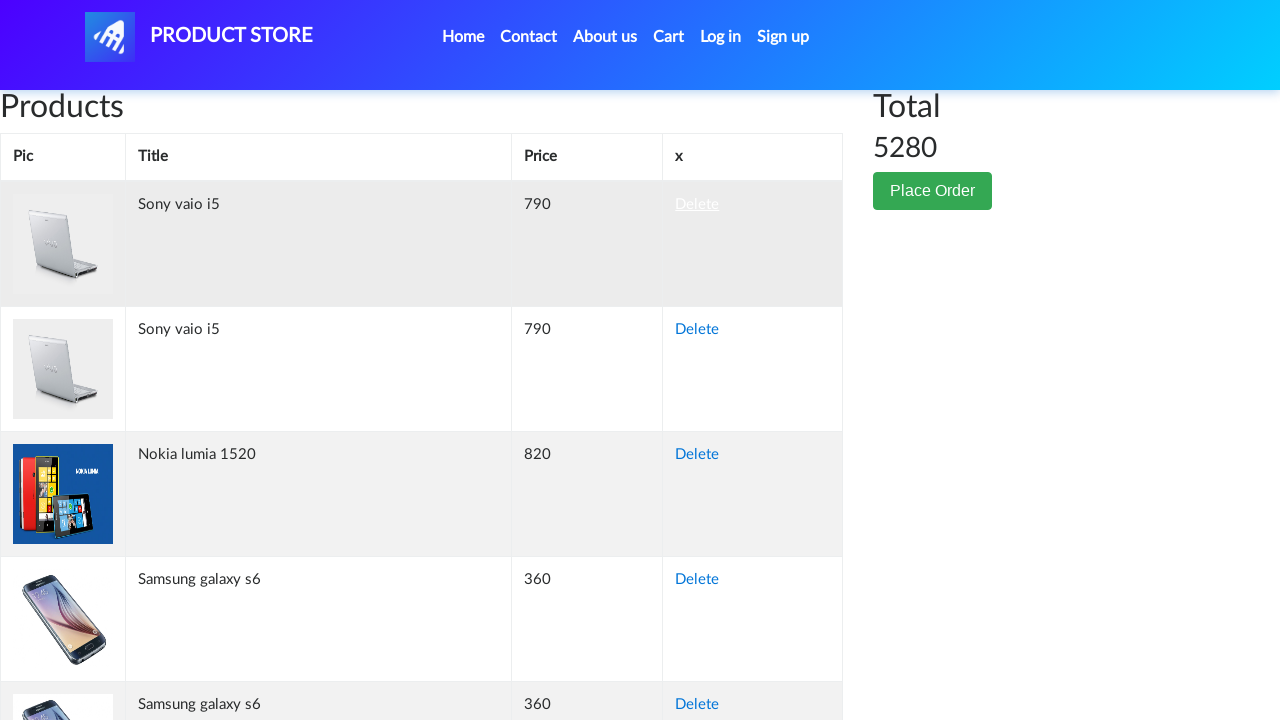

Waited for item removal to complete
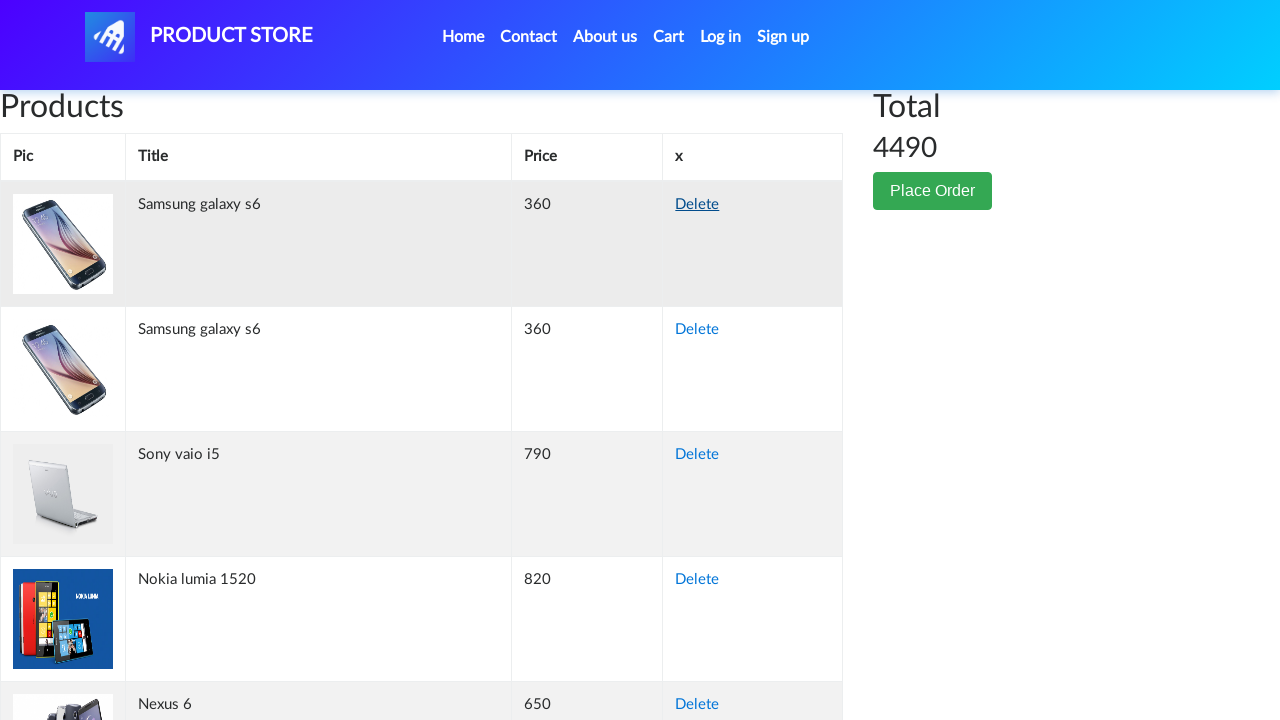

Clicked delete button to remove item from cart at (697, 205) on #tbodyid > tr > td:nth-child(4) > a >> nth=0
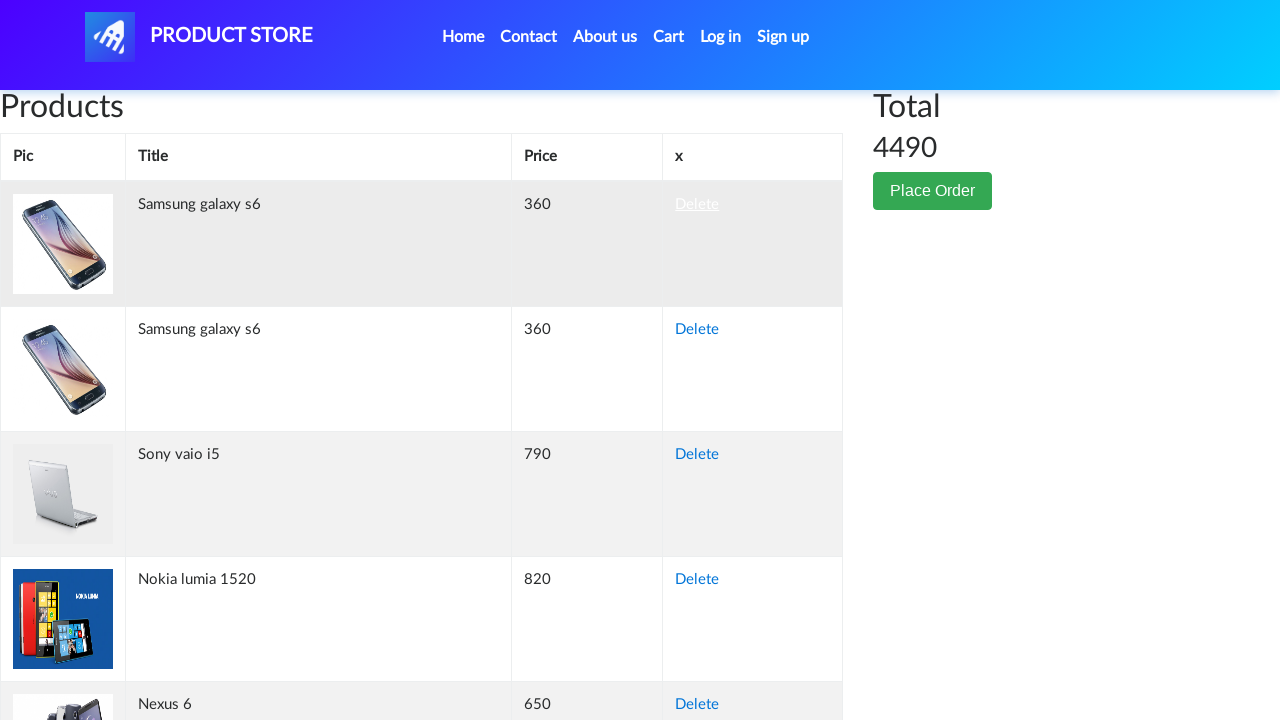

Waited for item removal to complete
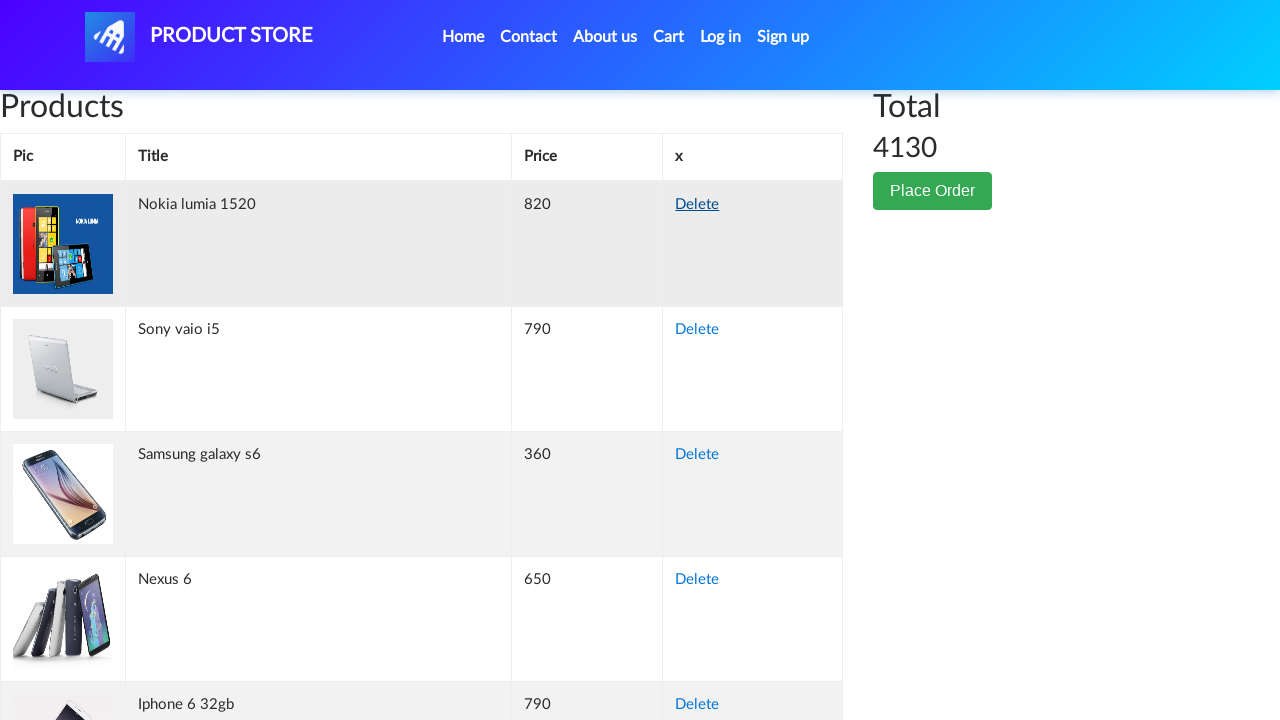

Clicked delete button to remove item from cart at (697, 205) on #tbodyid > tr > td:nth-child(4) > a >> nth=0
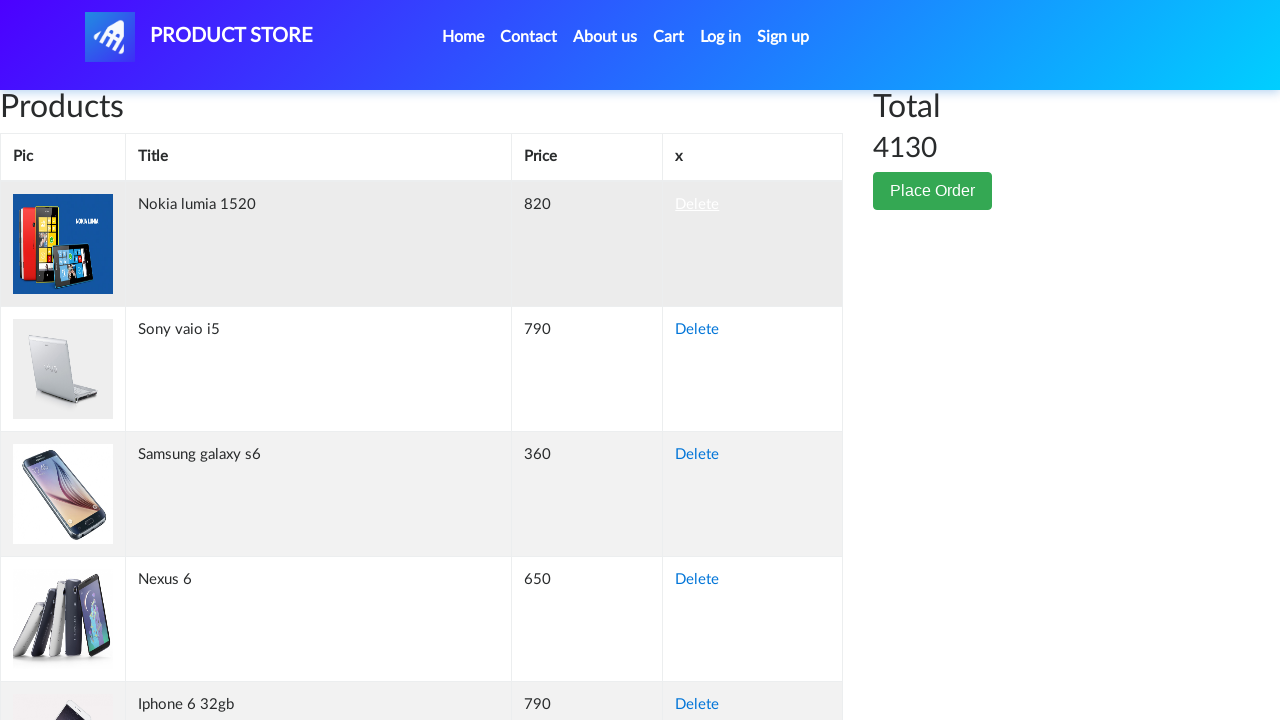

Waited for item removal to complete
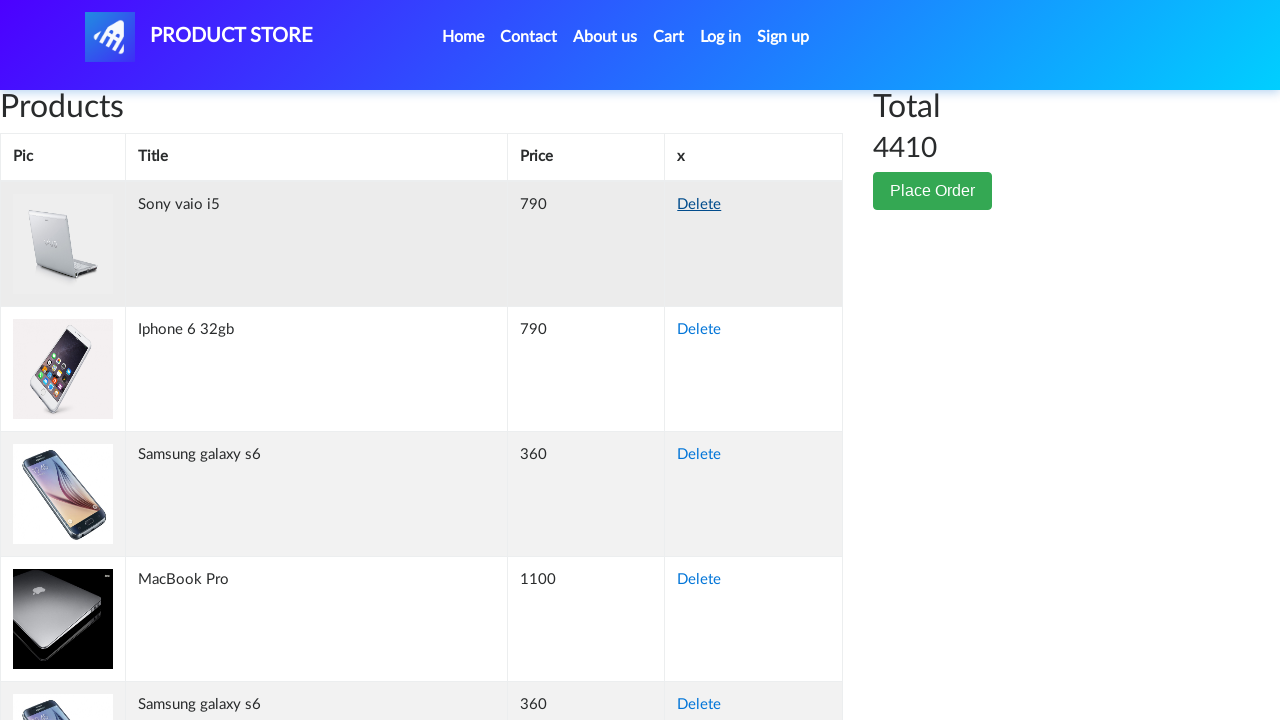

Clicked delete button to remove item from cart at (699, 205) on #tbodyid > tr > td:nth-child(4) > a >> nth=0
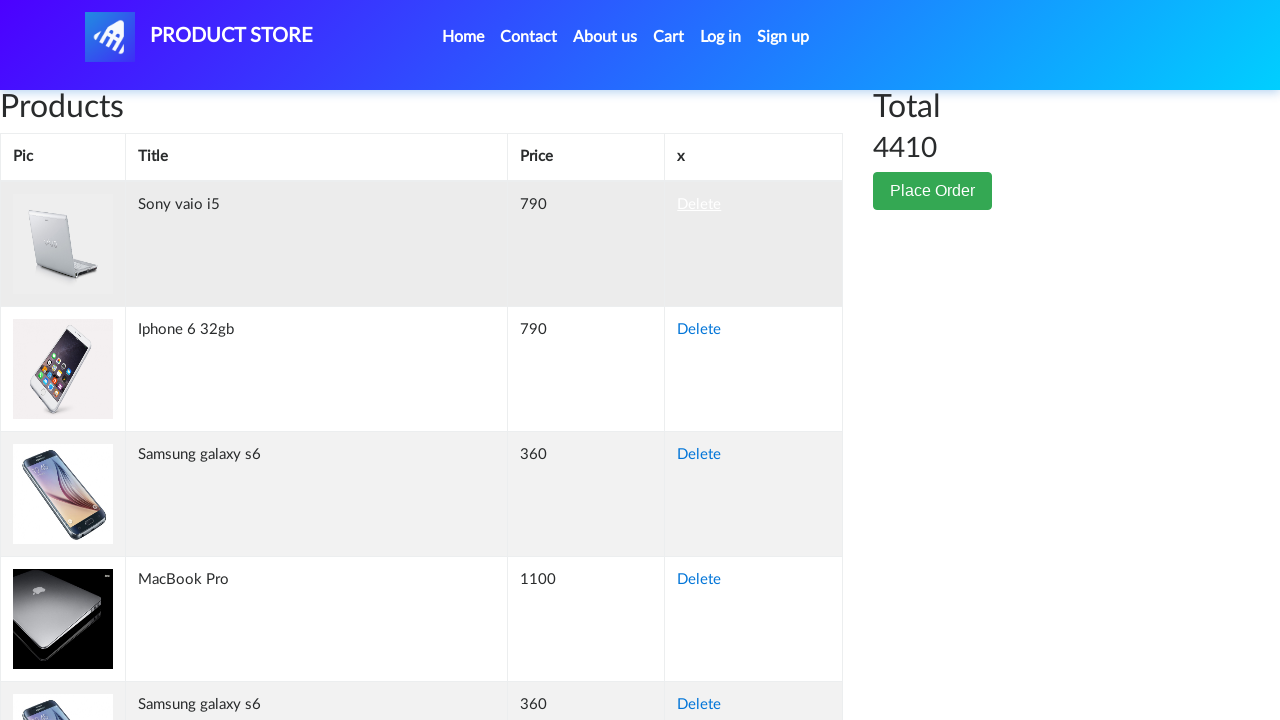

Waited for item removal to complete
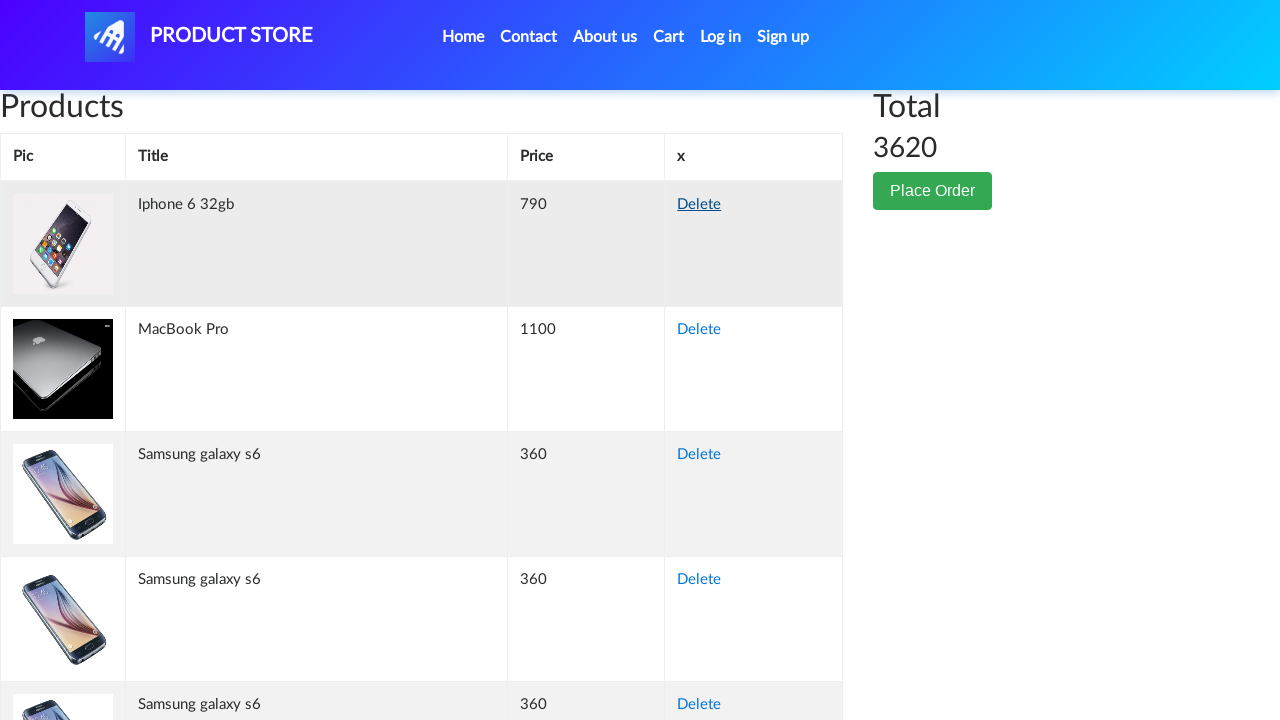

Clicked delete button to remove item from cart at (699, 205) on #tbodyid > tr > td:nth-child(4) > a >> nth=0
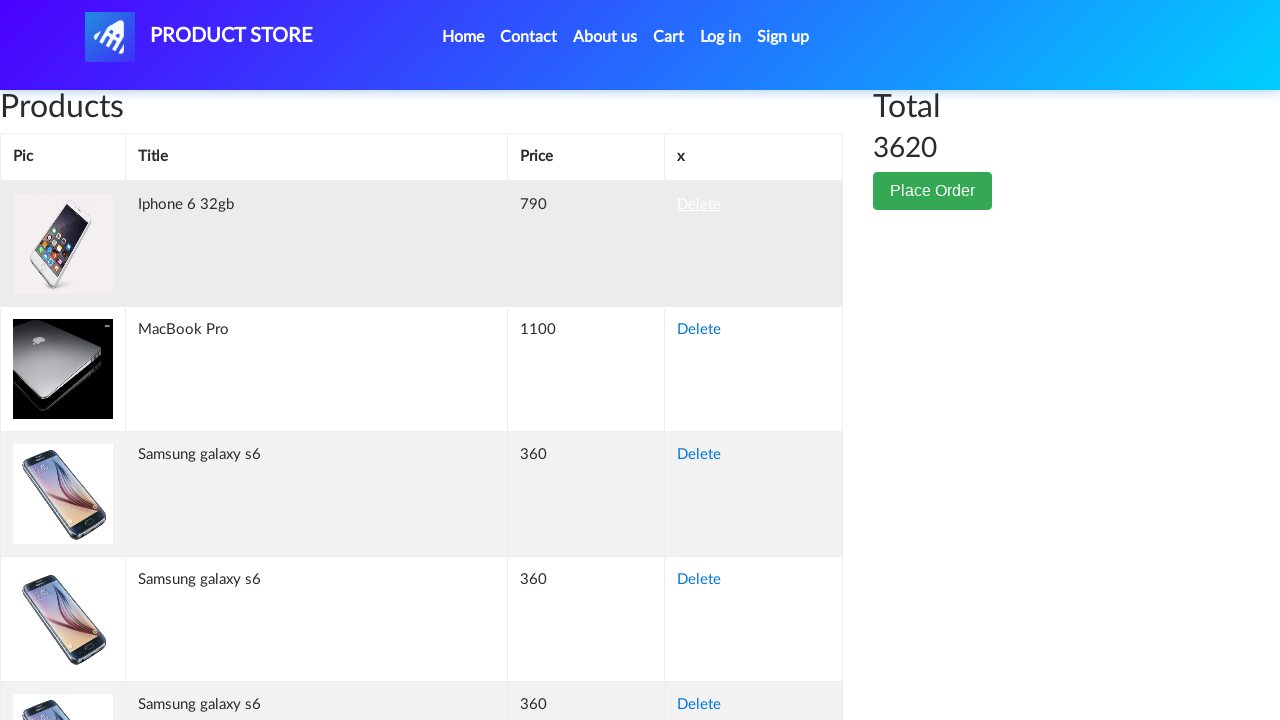

Waited for item removal to complete
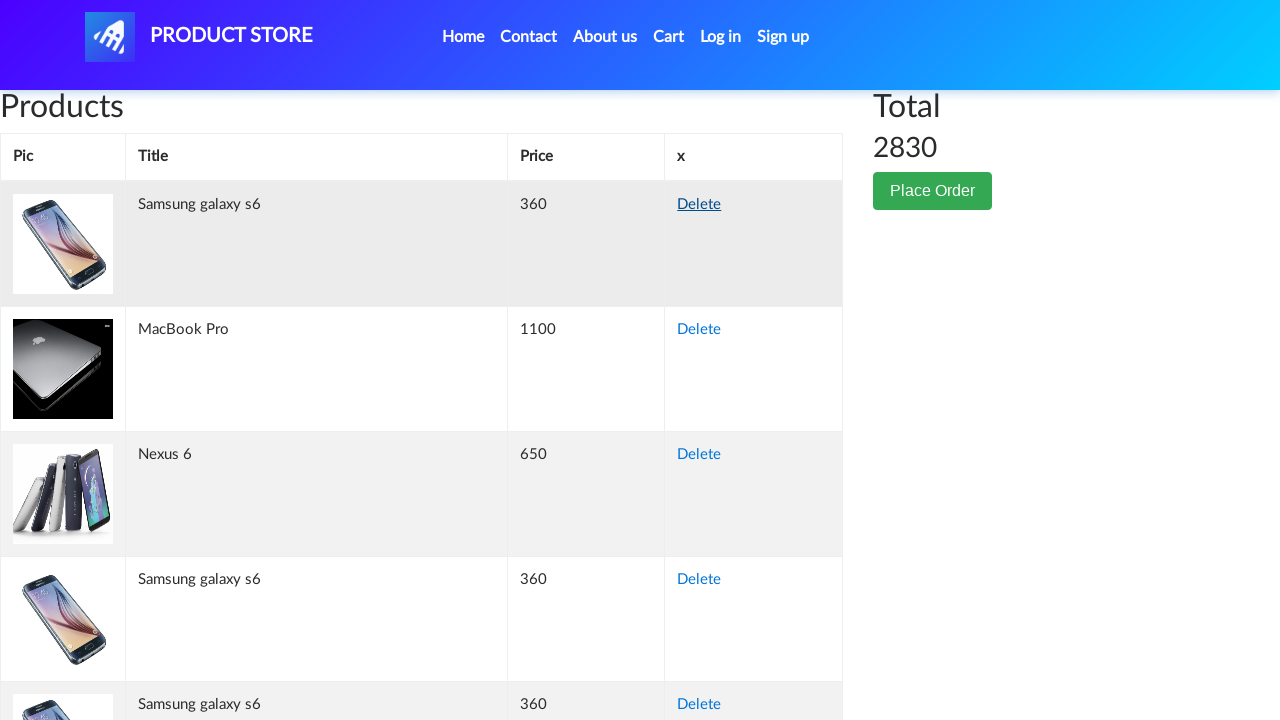

Clicked delete button to remove item from cart at (699, 205) on #tbodyid > tr > td:nth-child(4) > a >> nth=0
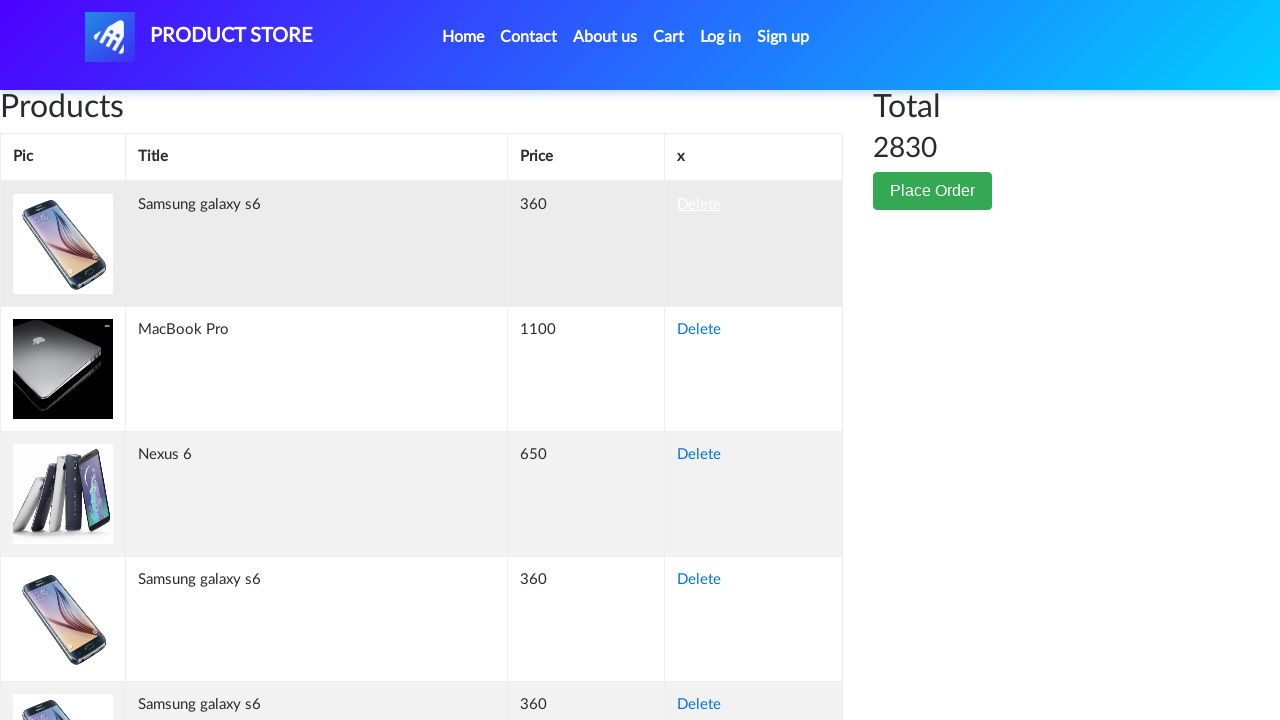

Waited for item removal to complete
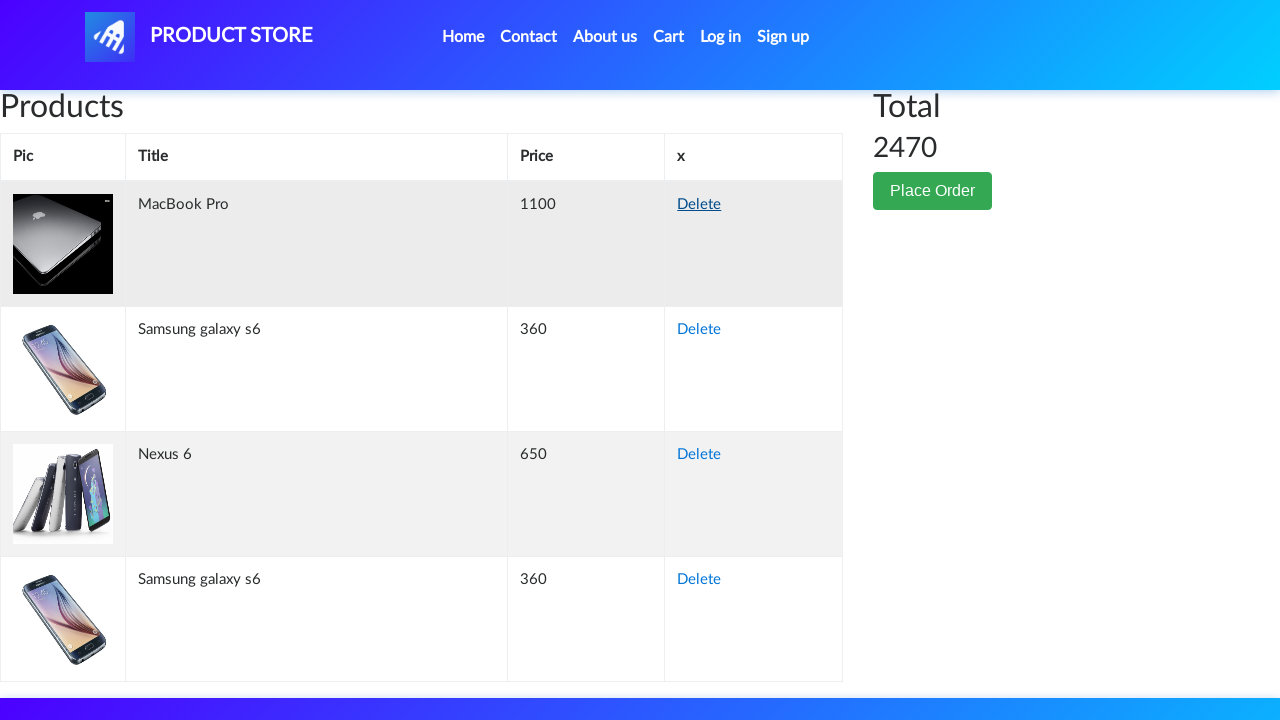

Clicked delete button to remove item from cart at (699, 205) on #tbodyid > tr > td:nth-child(4) > a >> nth=0
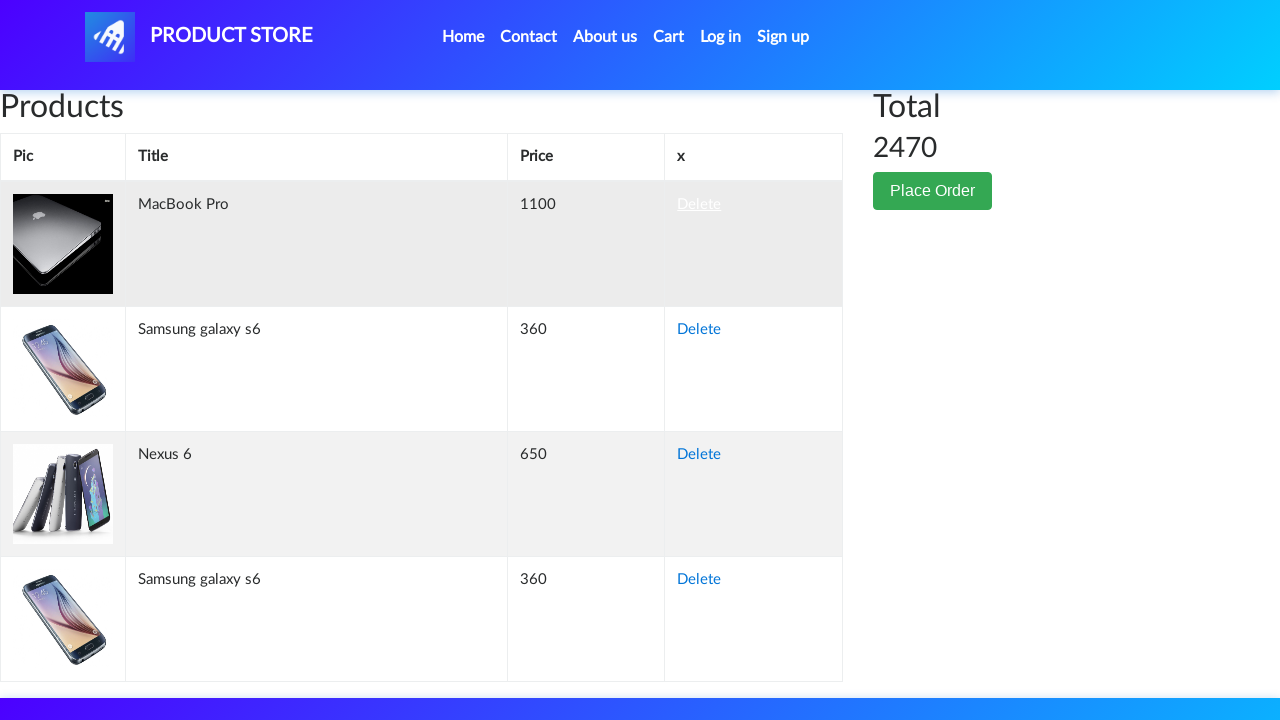

Waited for item removal to complete
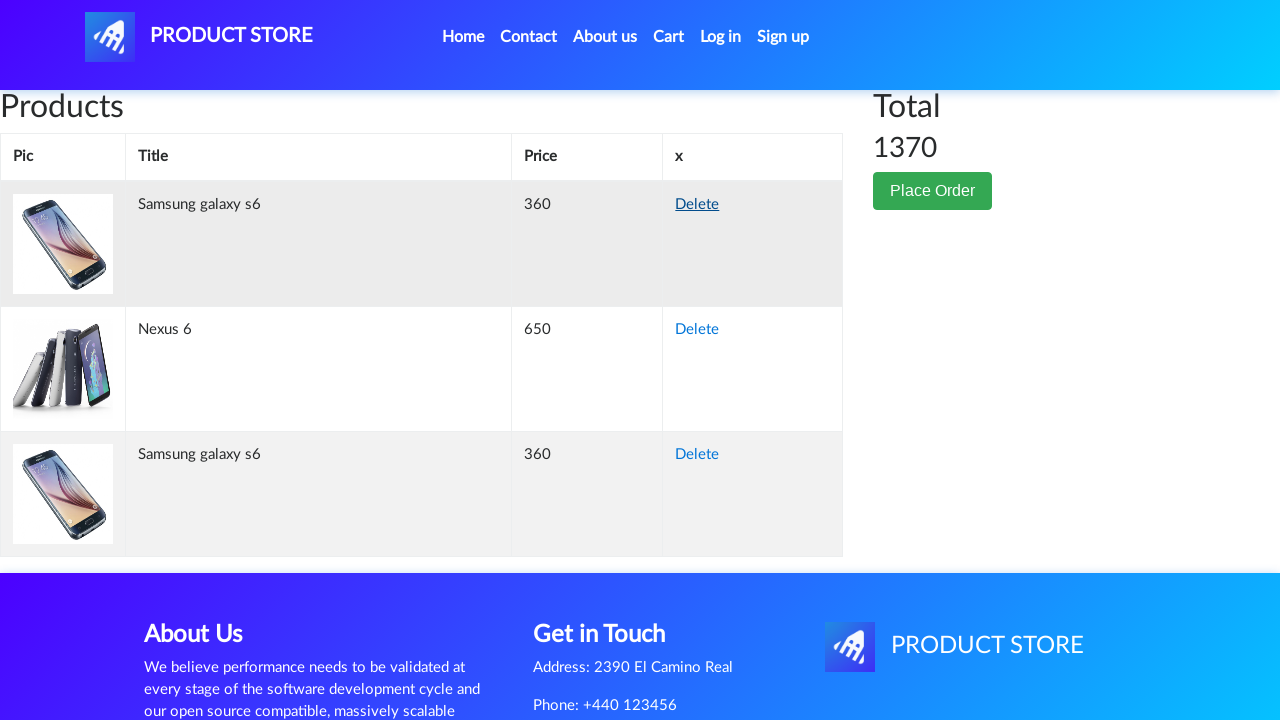

Clicked delete button to remove item from cart at (697, 205) on #tbodyid > tr > td:nth-child(4) > a >> nth=0
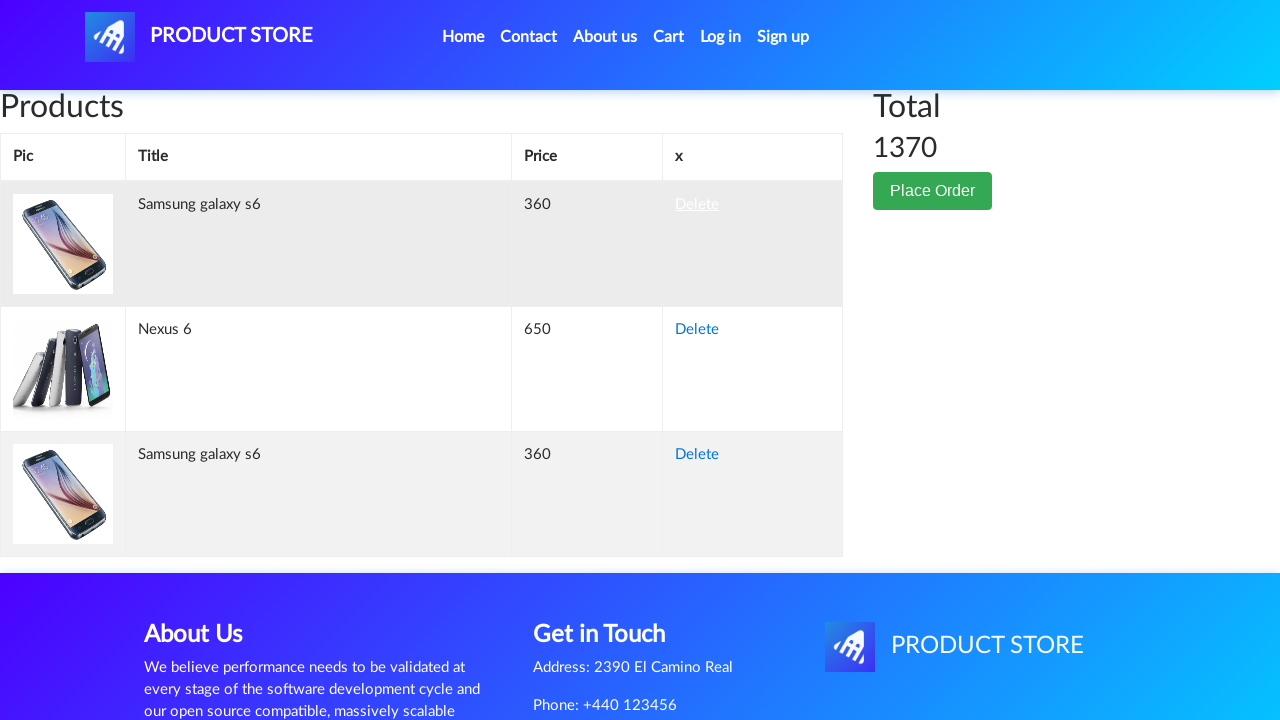

Waited for item removal to complete
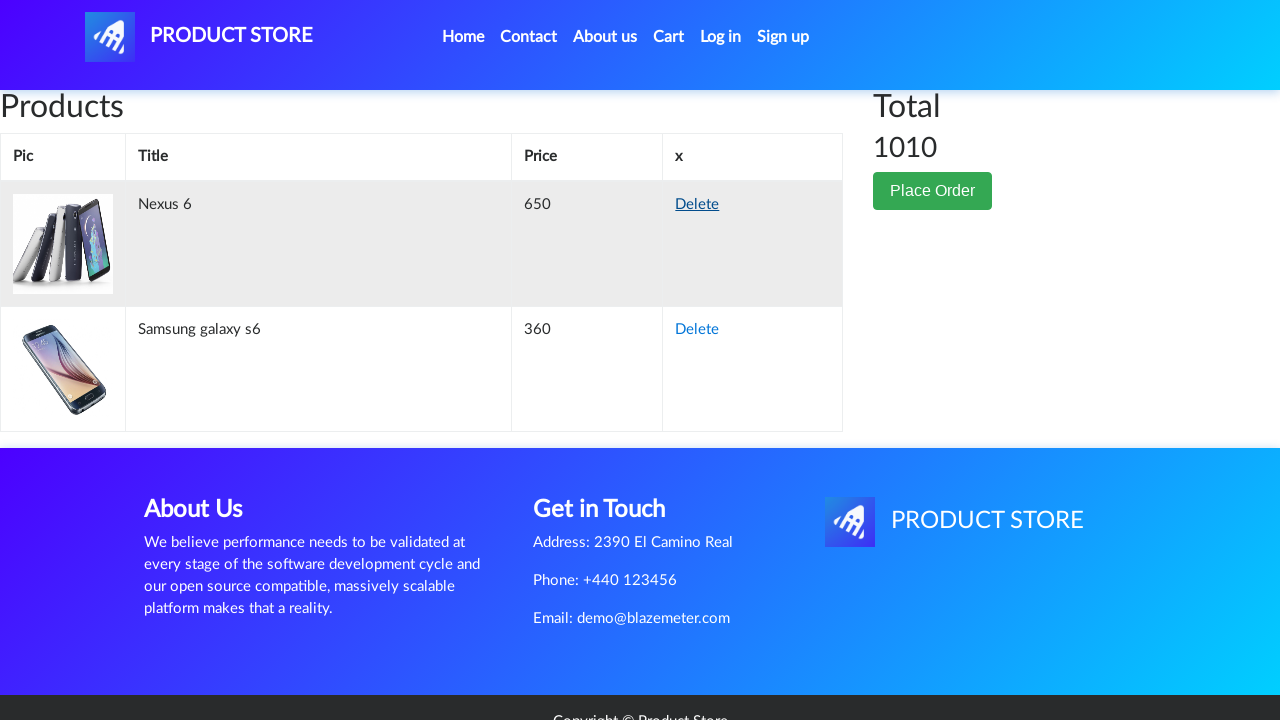

Clicked delete button to remove item from cart at (697, 205) on #tbodyid > tr > td:nth-child(4) > a >> nth=0
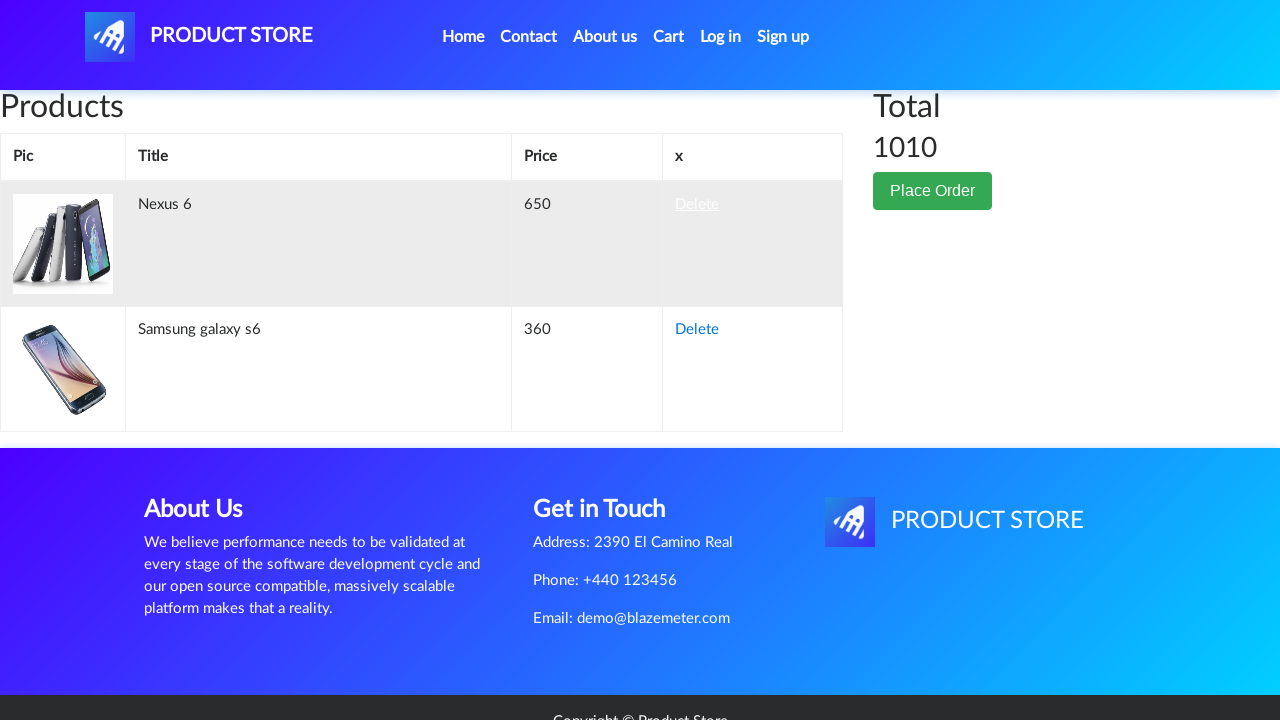

Waited for item removal to complete
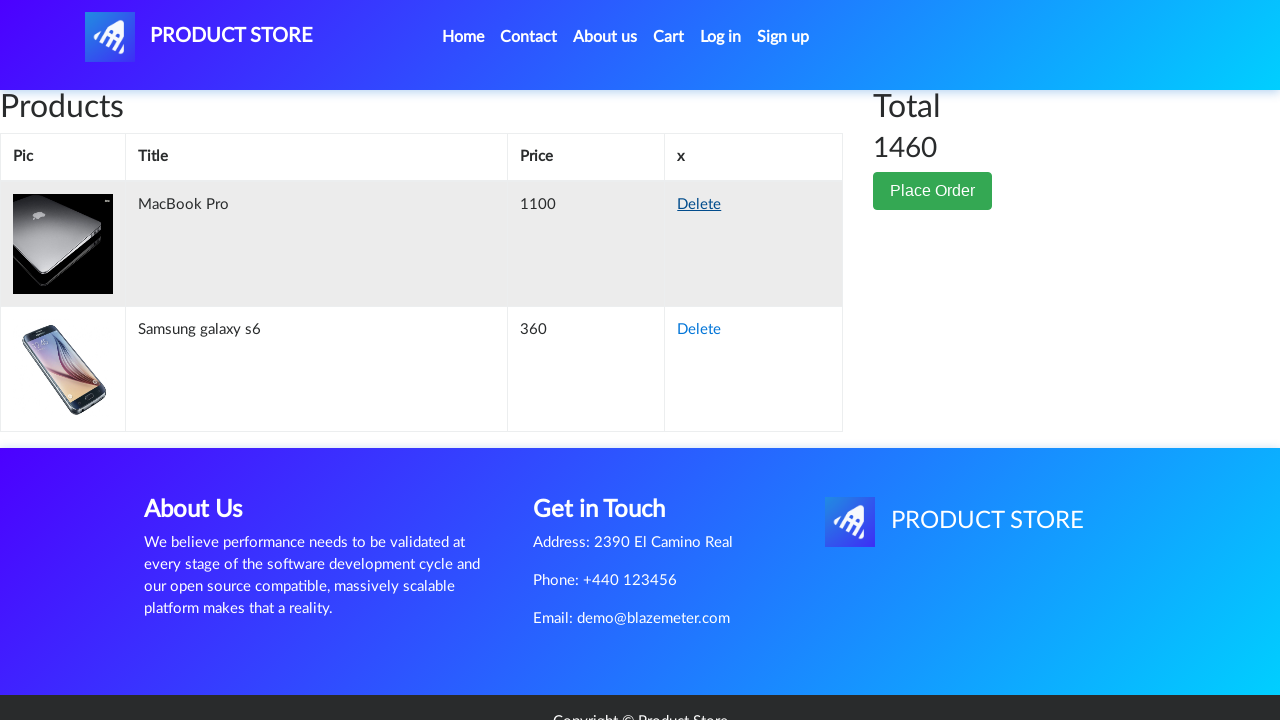

Clicked delete button to remove item from cart at (699, 205) on #tbodyid > tr > td:nth-child(4) > a >> nth=0
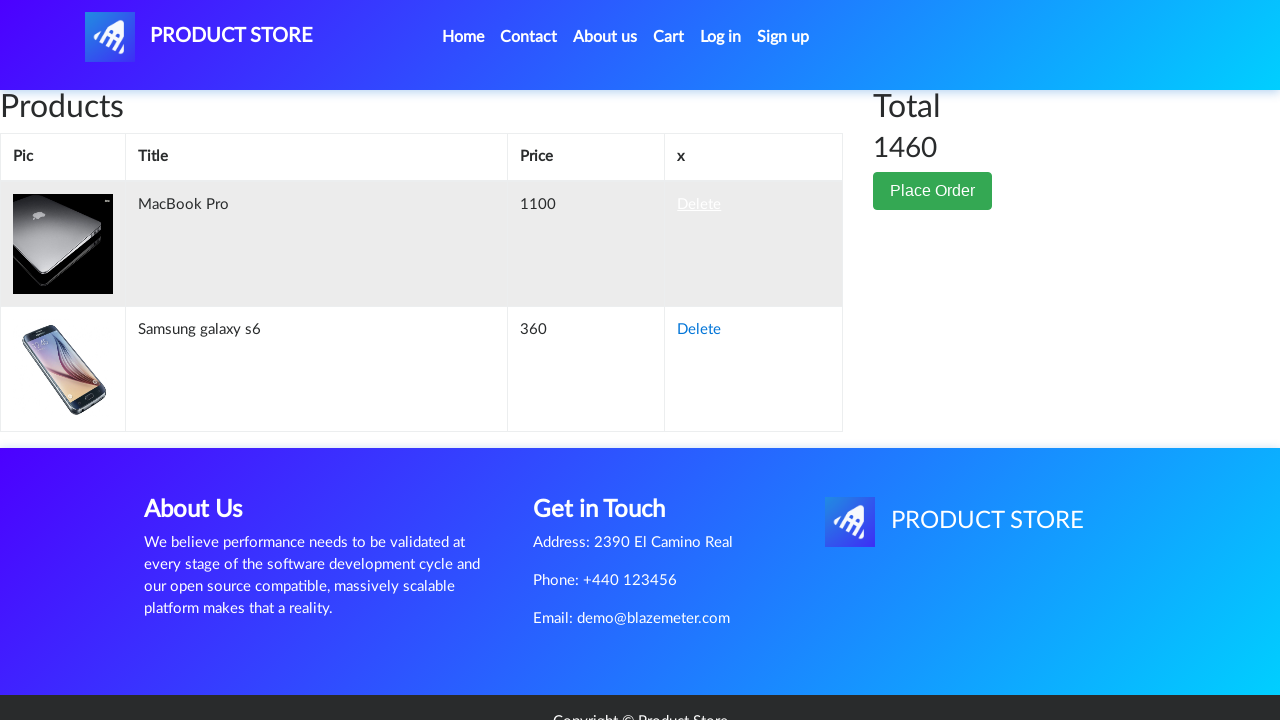

Waited for item removal to complete
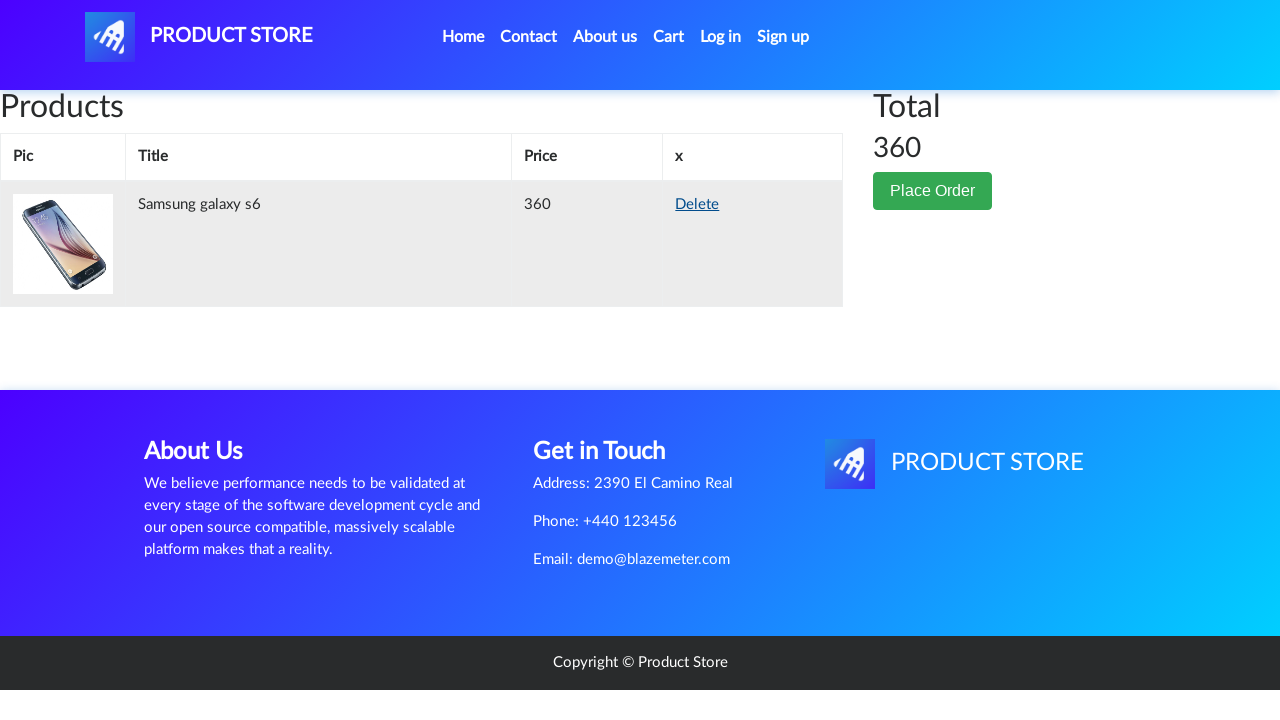

Clicked delete button to remove item from cart at (697, 205) on #tbodyid > tr > td:nth-child(4) > a >> nth=0
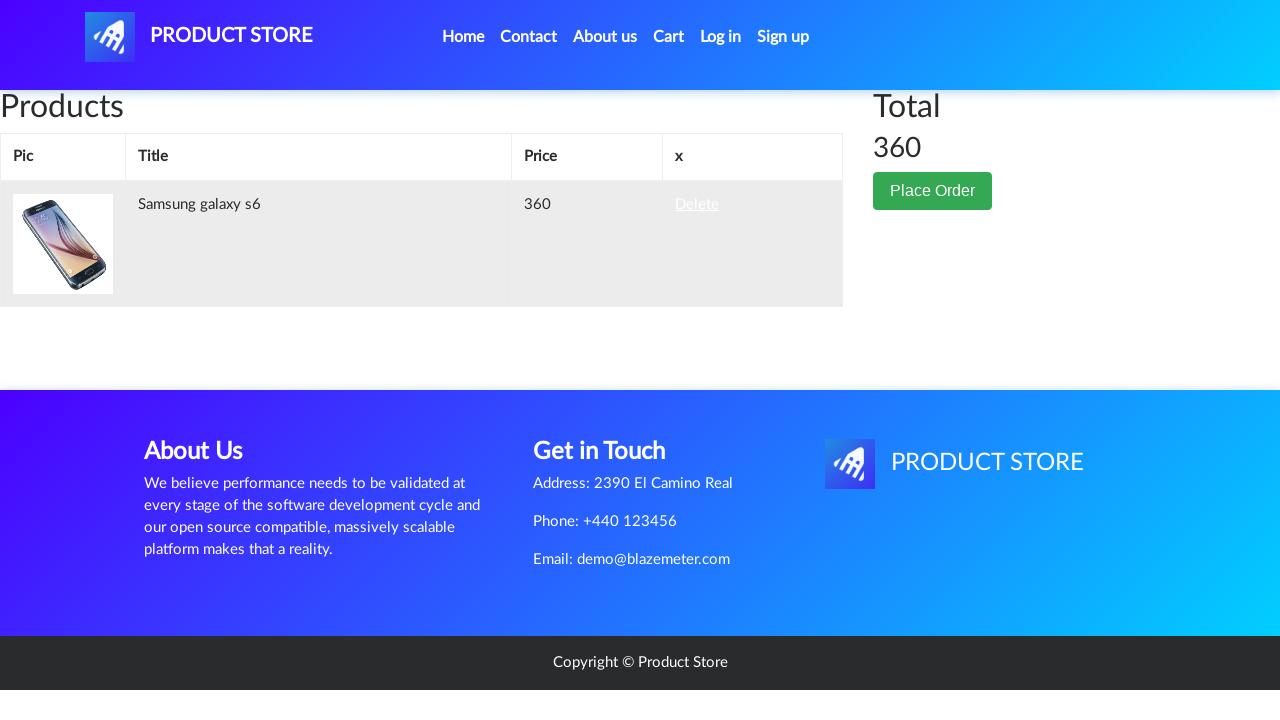

Waited for item removal to complete
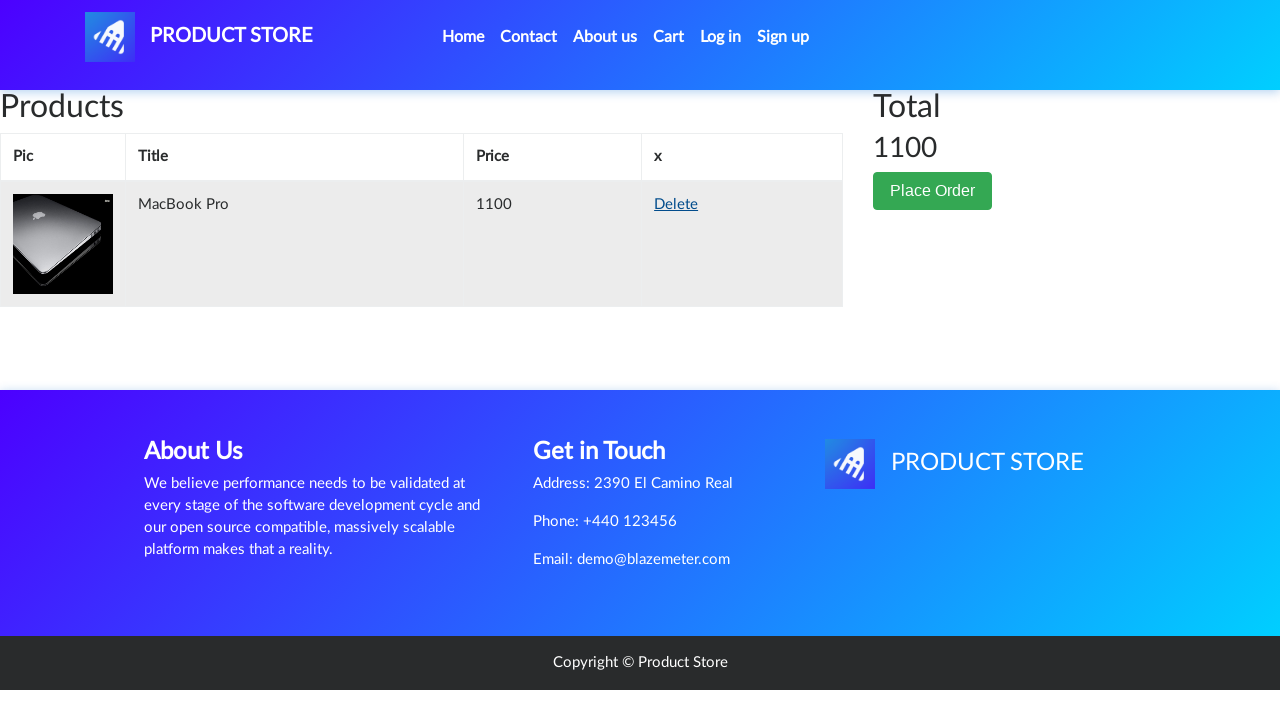

Clicked delete button to remove item from cart at (676, 205) on #tbodyid > tr > td:nth-child(4) > a >> nth=0
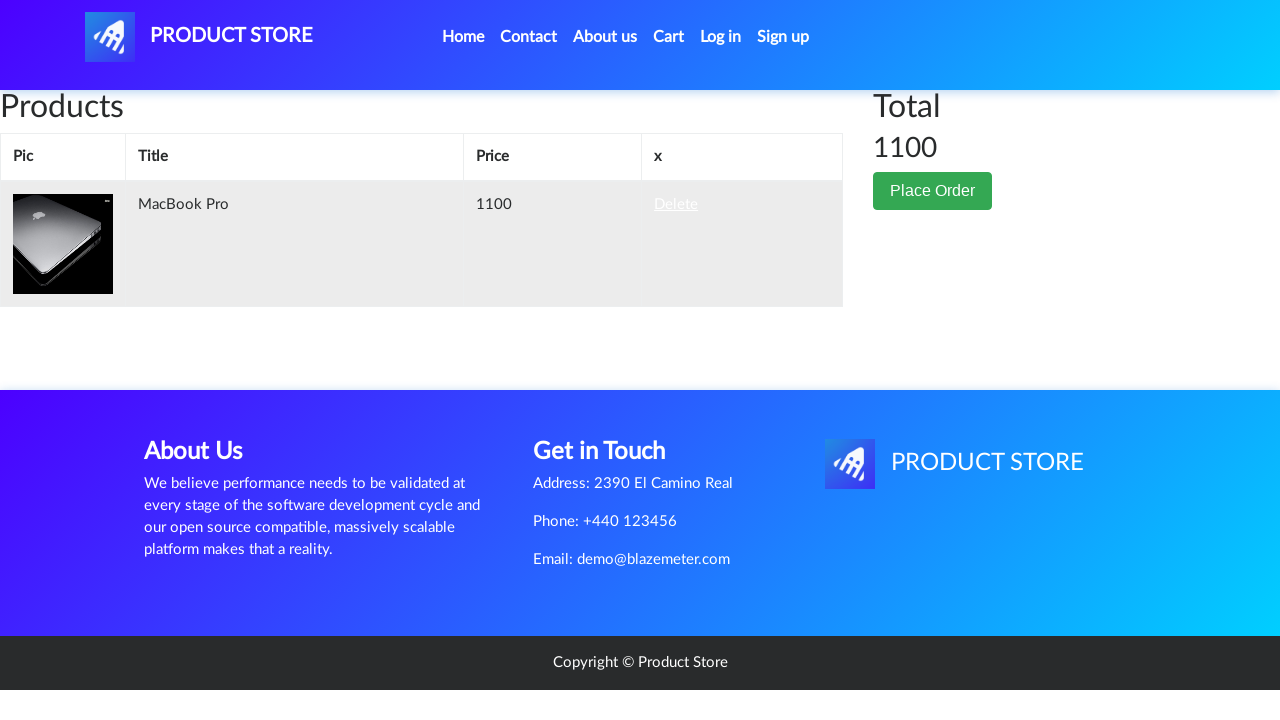

Waited for item removal to complete
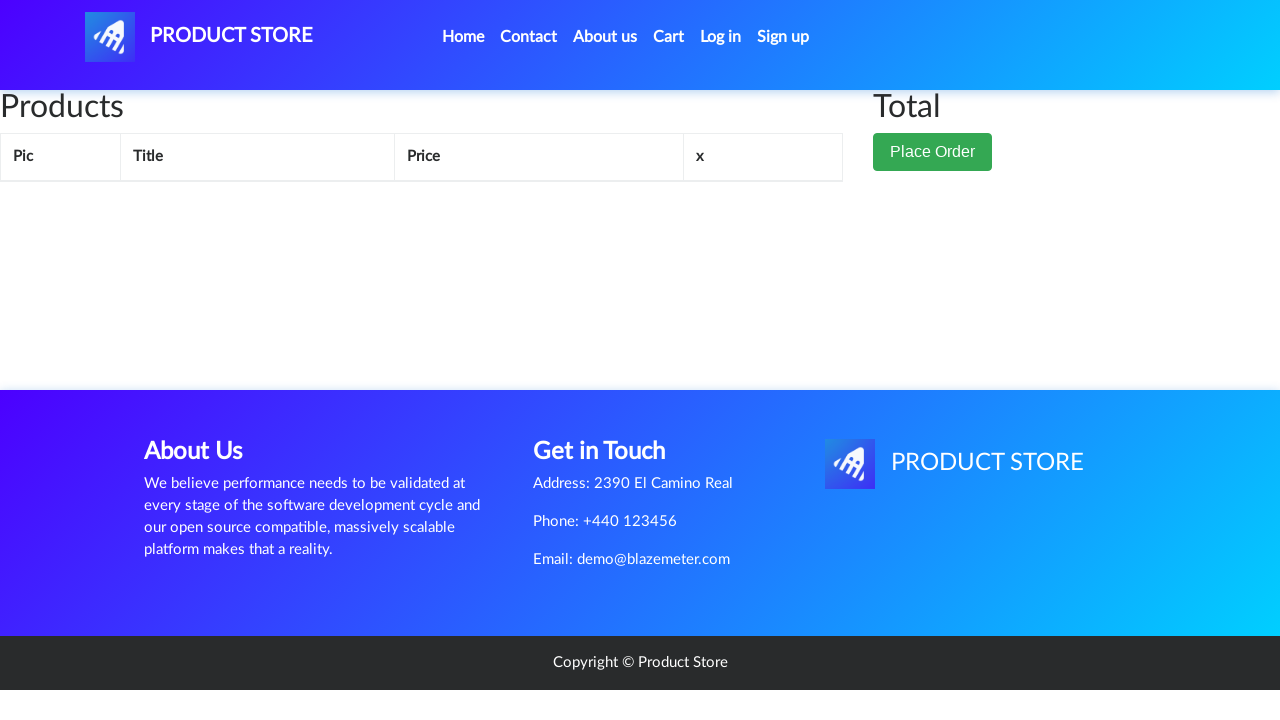

No more delete buttons found - cart is empty
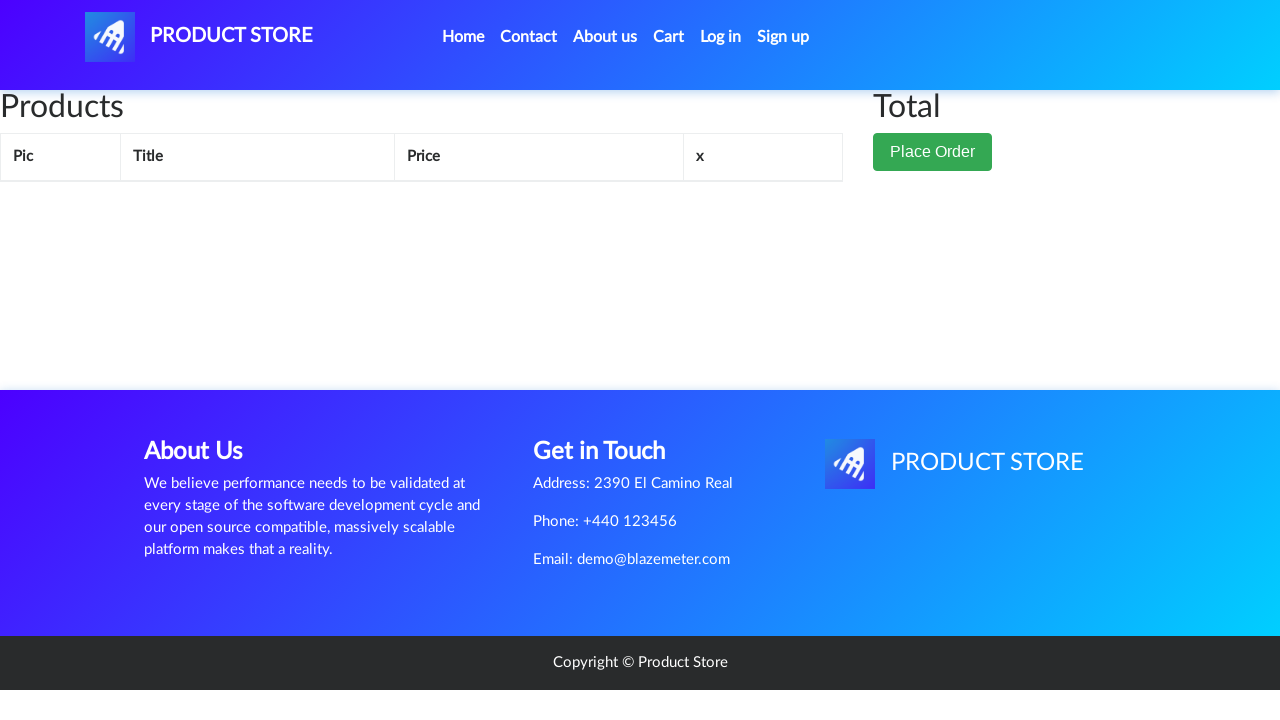

Clicked Place Order button with empty cart at (933, 152) on #page-wrapper > div > div.col-lg-1 > button
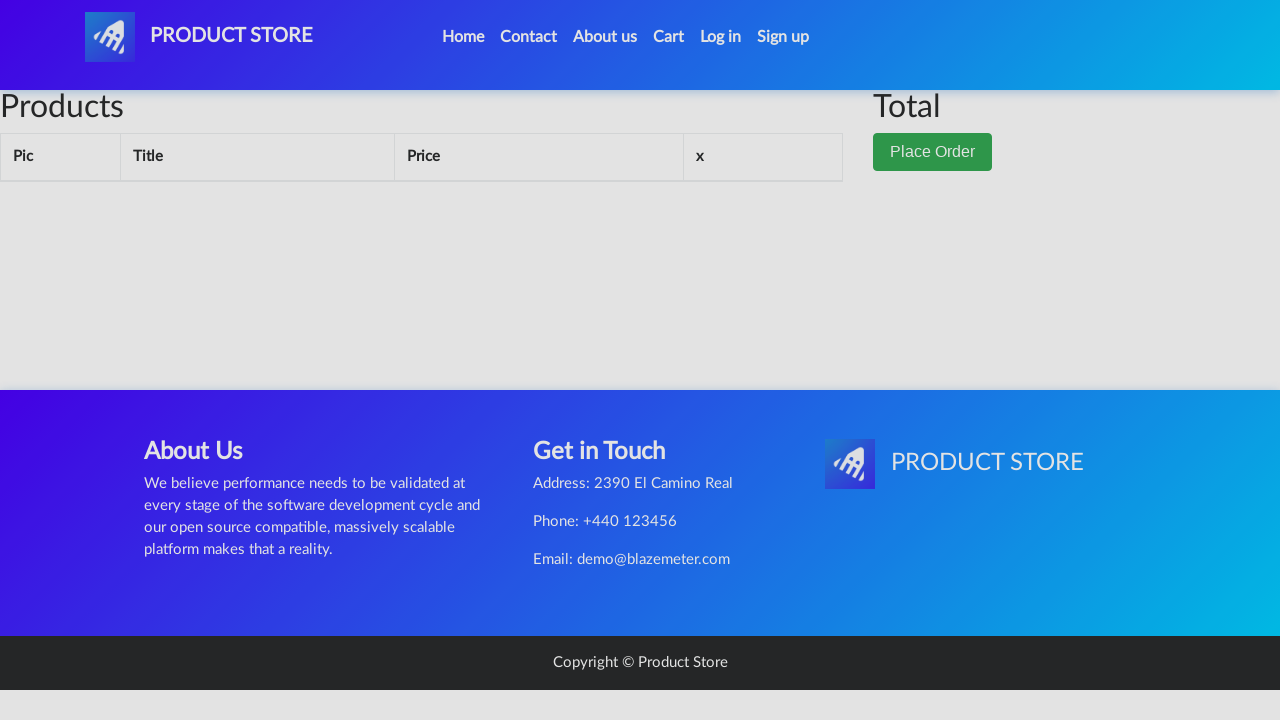

Checkout form loaded and name field is visible
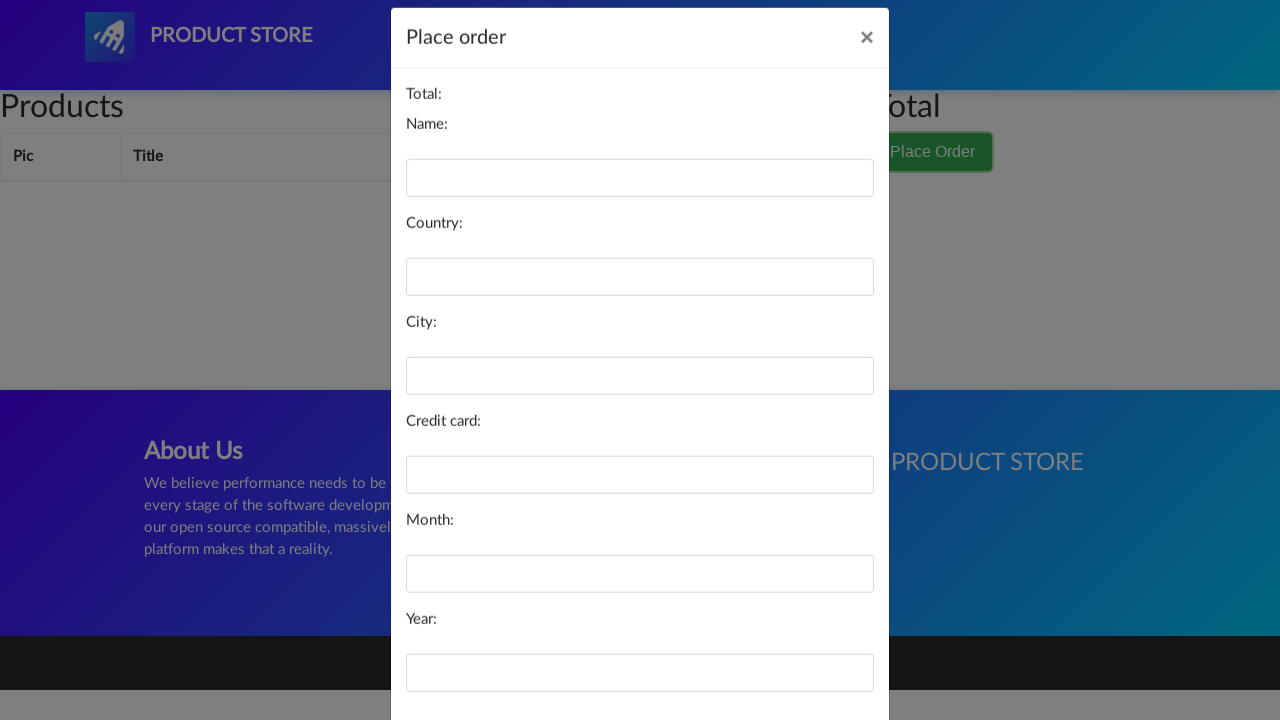

Filled name field with 'Michael Brown' on #name
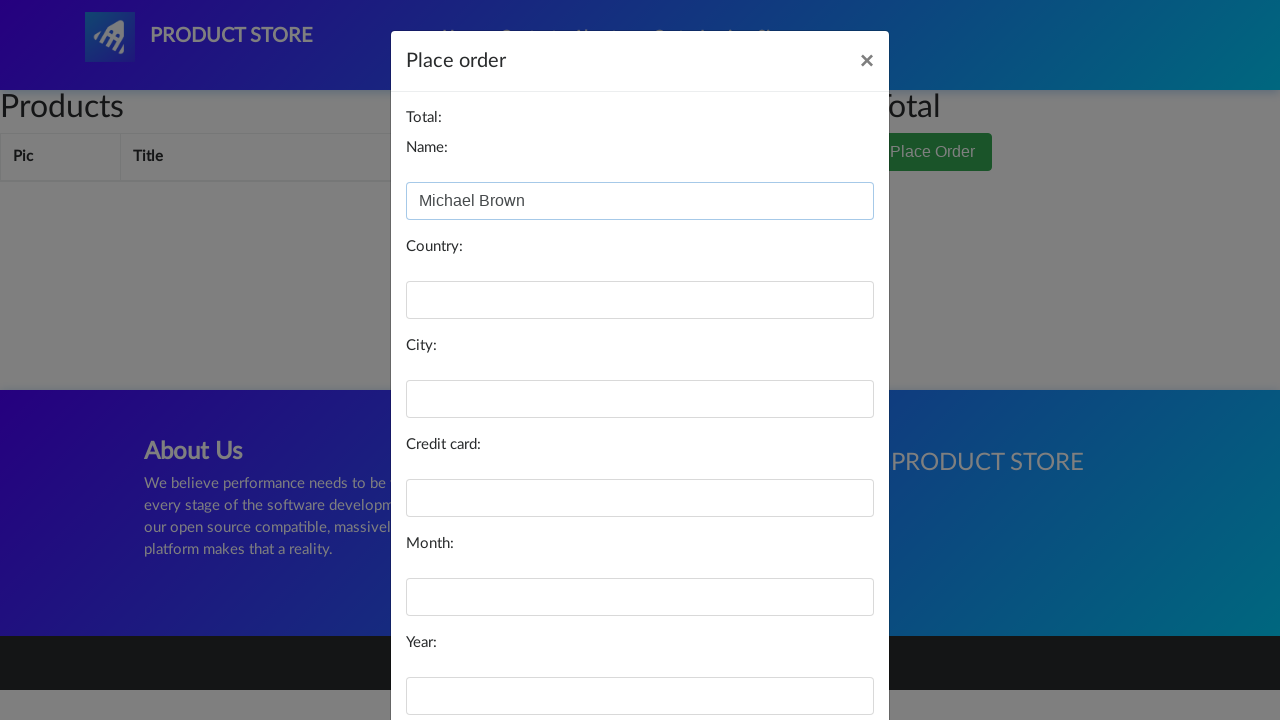

Filled country field with 'Canada' on #country
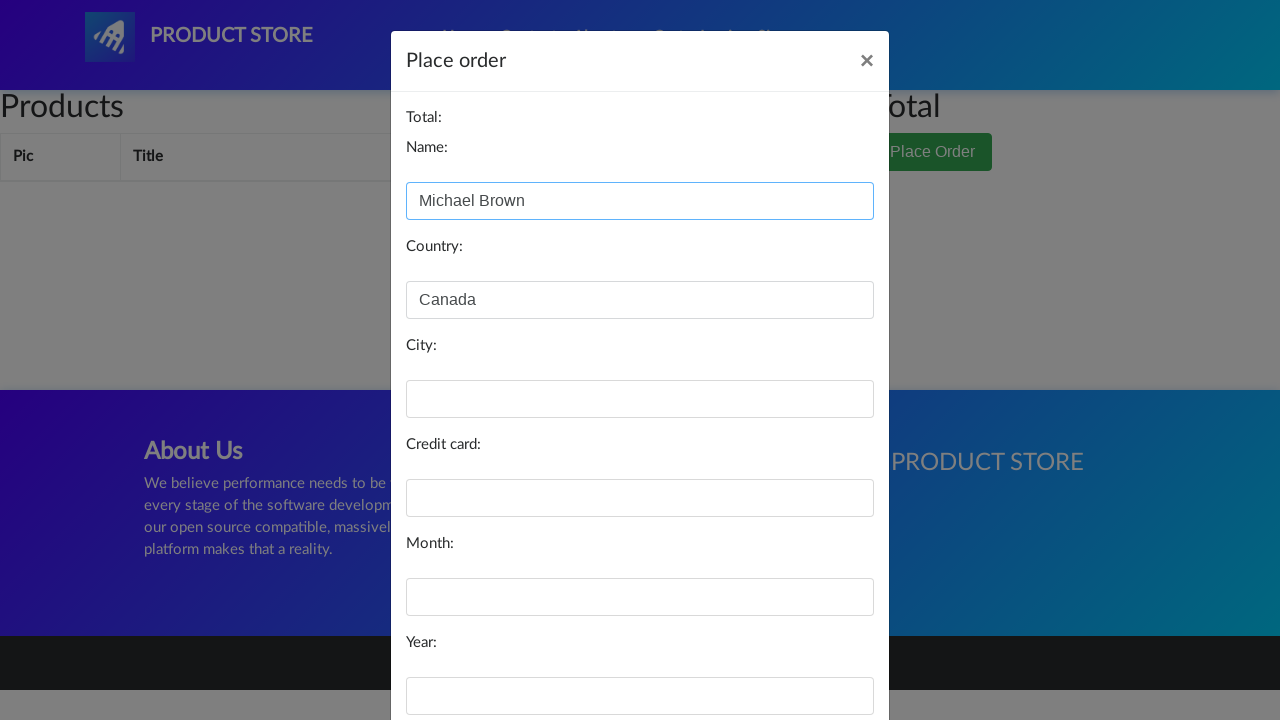

Filled city field with 'Toronto' on #city
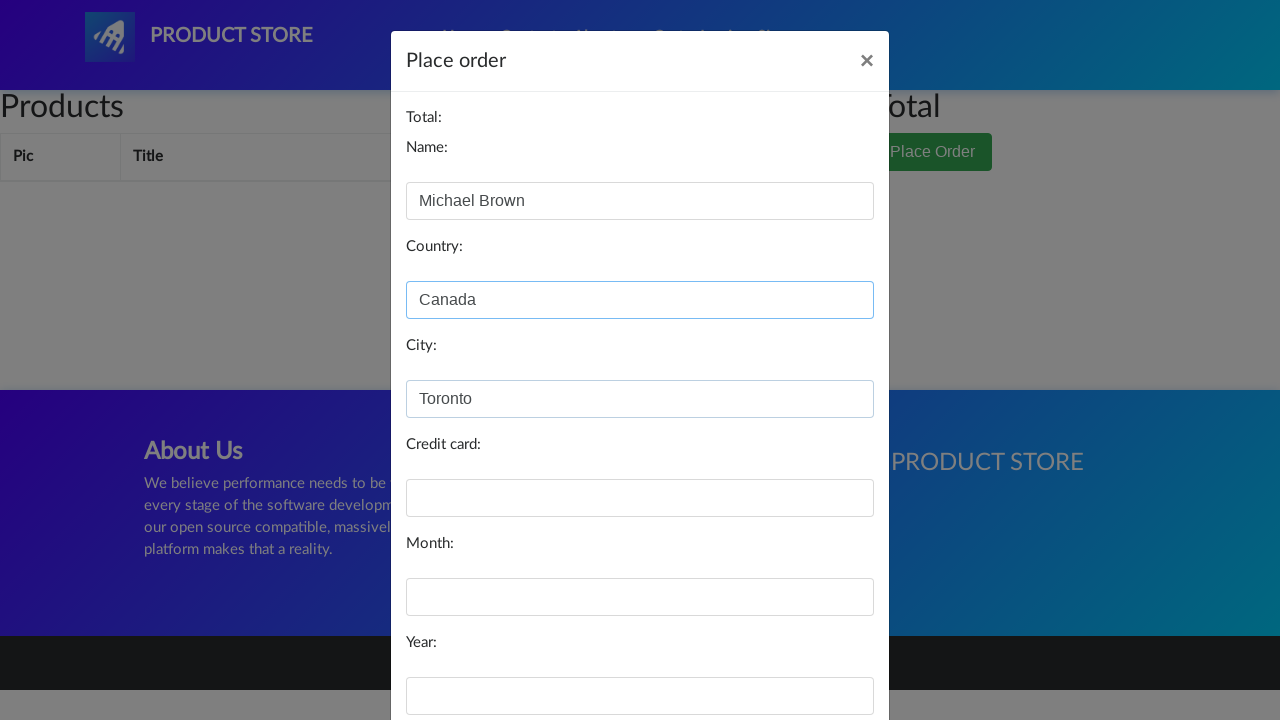

Filled card field with test credit card number on #card
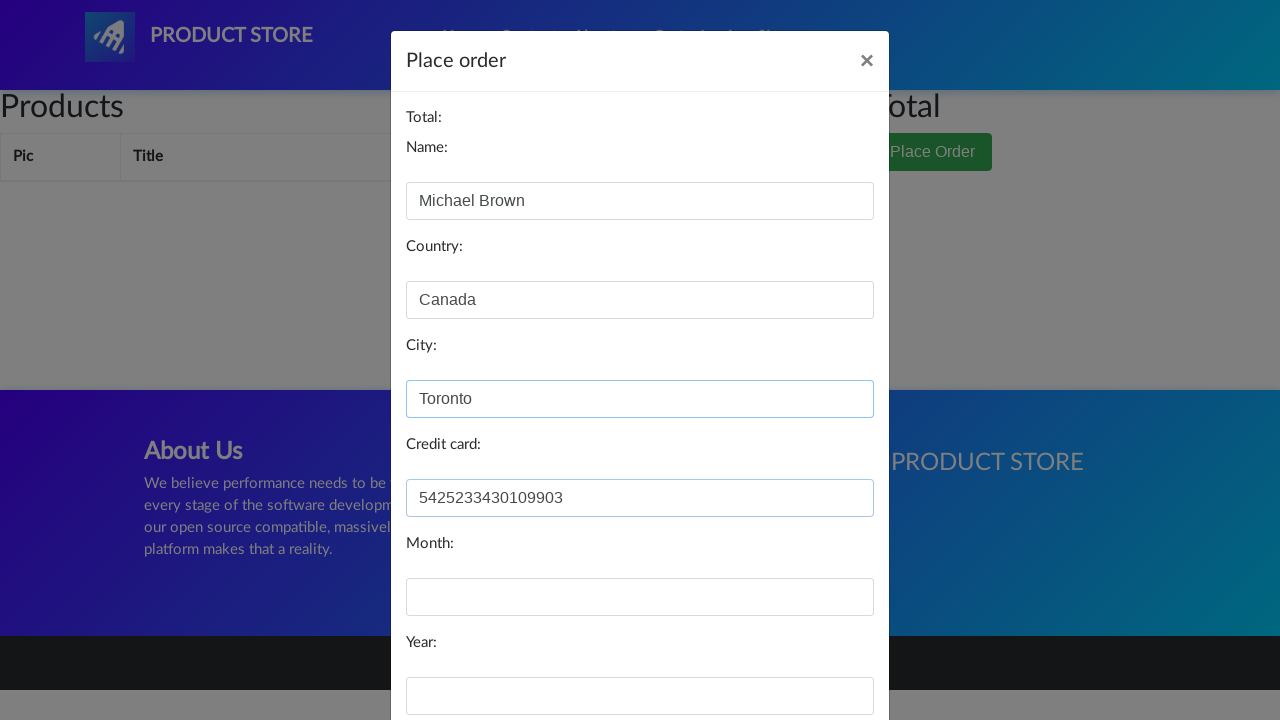

Filled month field with '06' on #month
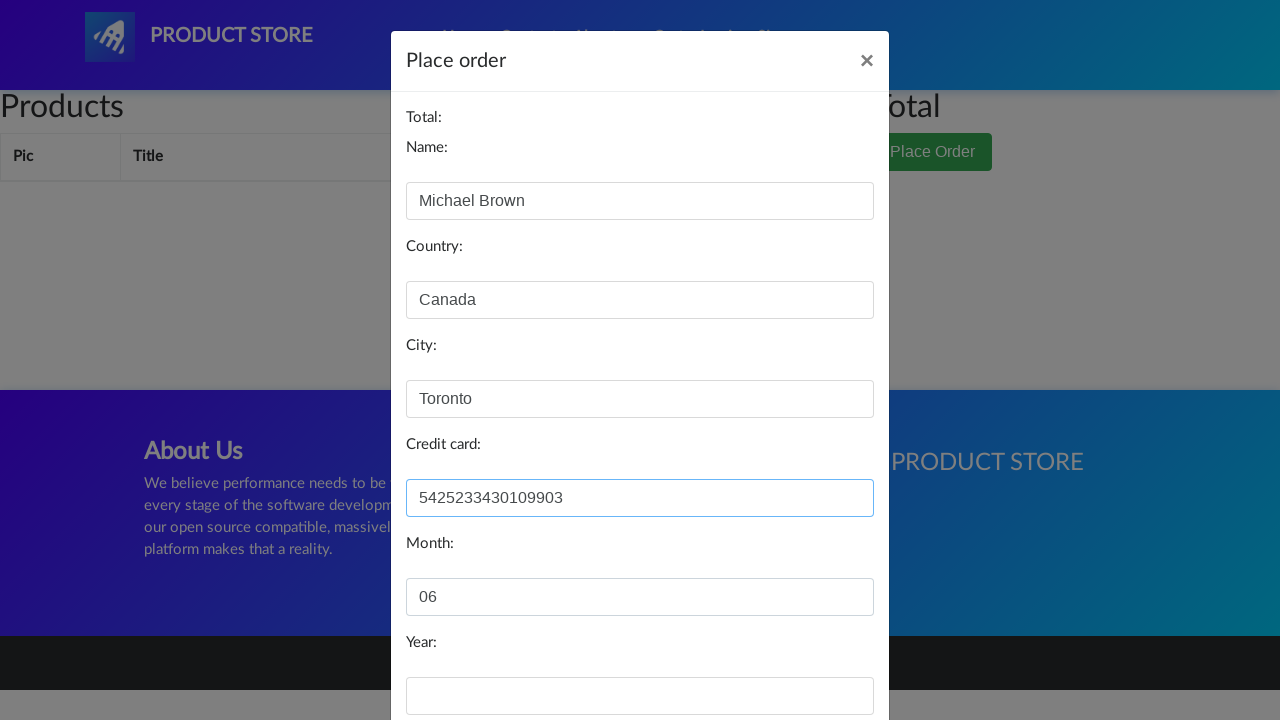

Filled year field with '2026' on #year
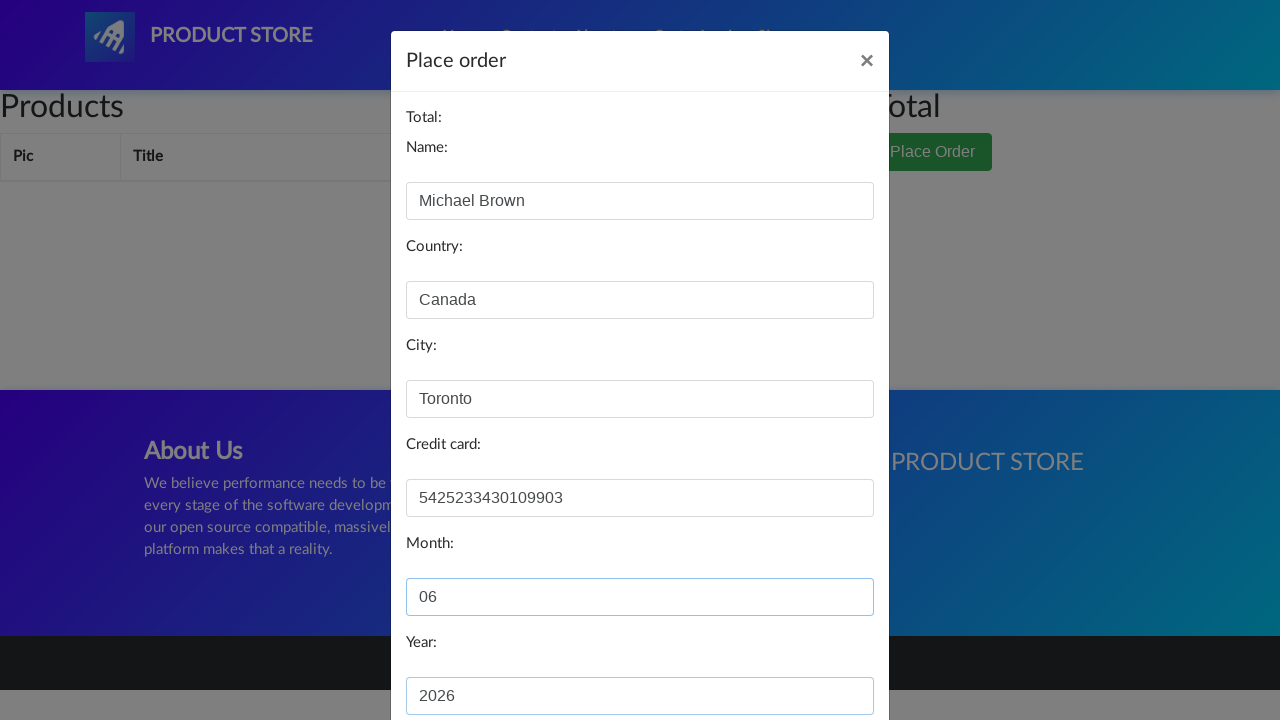

Clicked purchase button to submit empty cart checkout at (823, 655) on #orderModal > div > div > div.modal-footer > button.btn.btn-primary
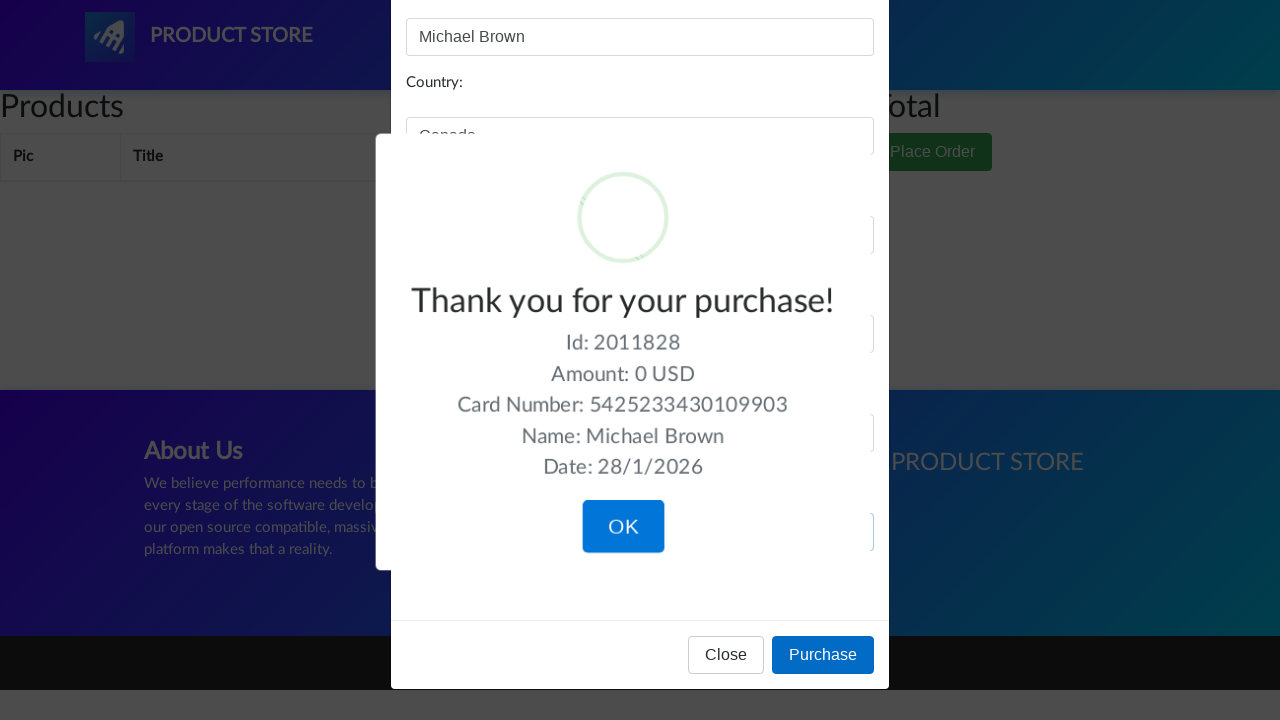

Alert message appeared after attempting checkout with empty cart
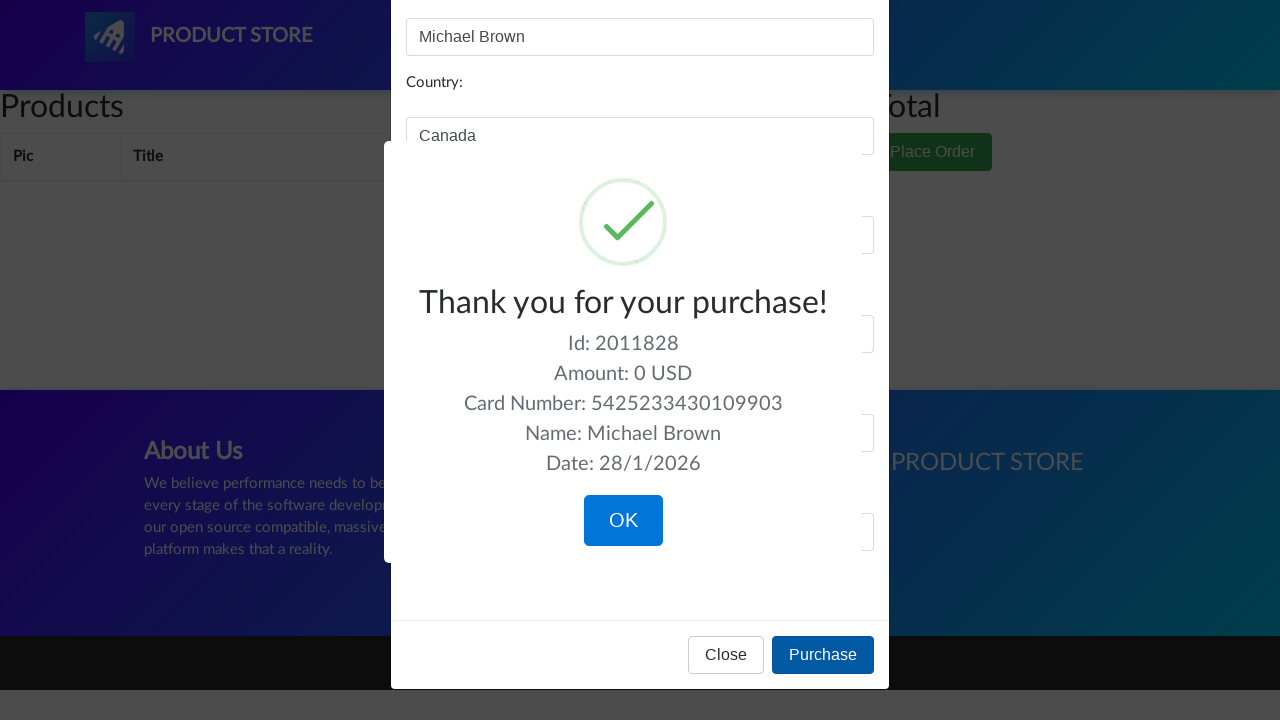

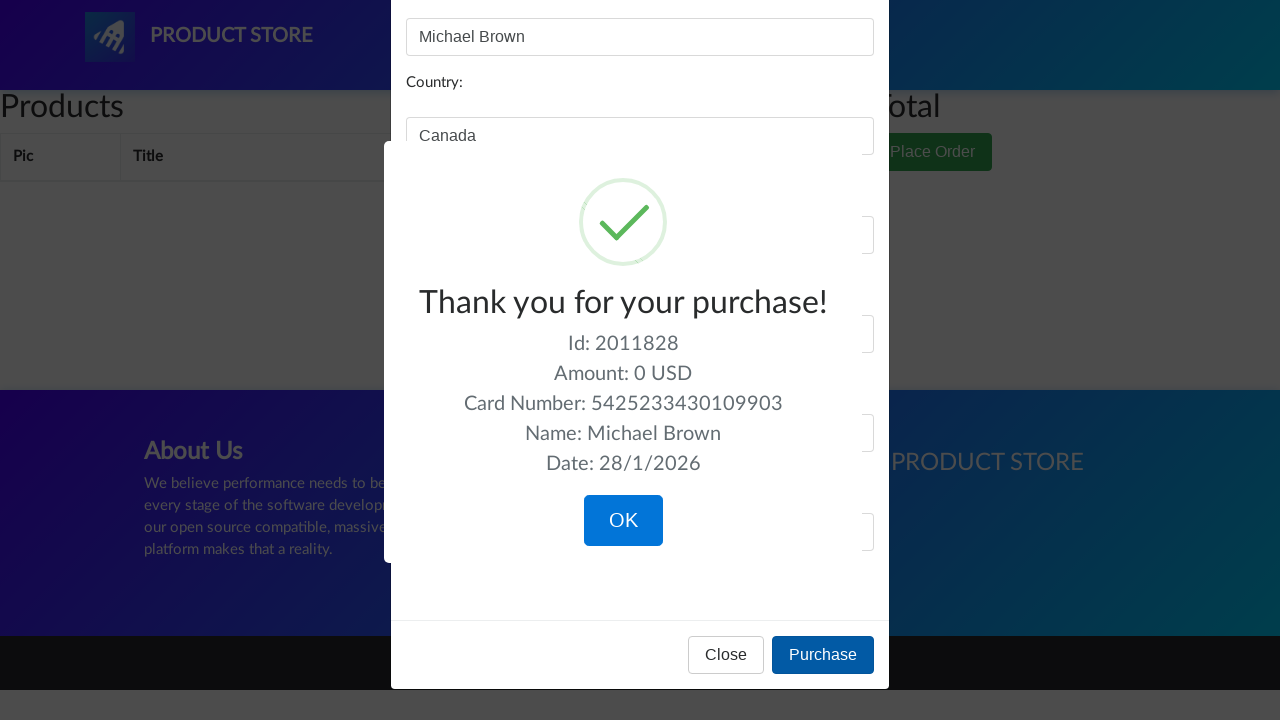